Automates the generation of thank you cards by navigating to a card generator app, filling in recipient name, sender name, appreciation message, and template fields, then clicking generate and create image buttons. The test iterates through multiple greeting entries.

Starting URL: https://mohan-chinnappan-n5.github.io/apps/2/index.html

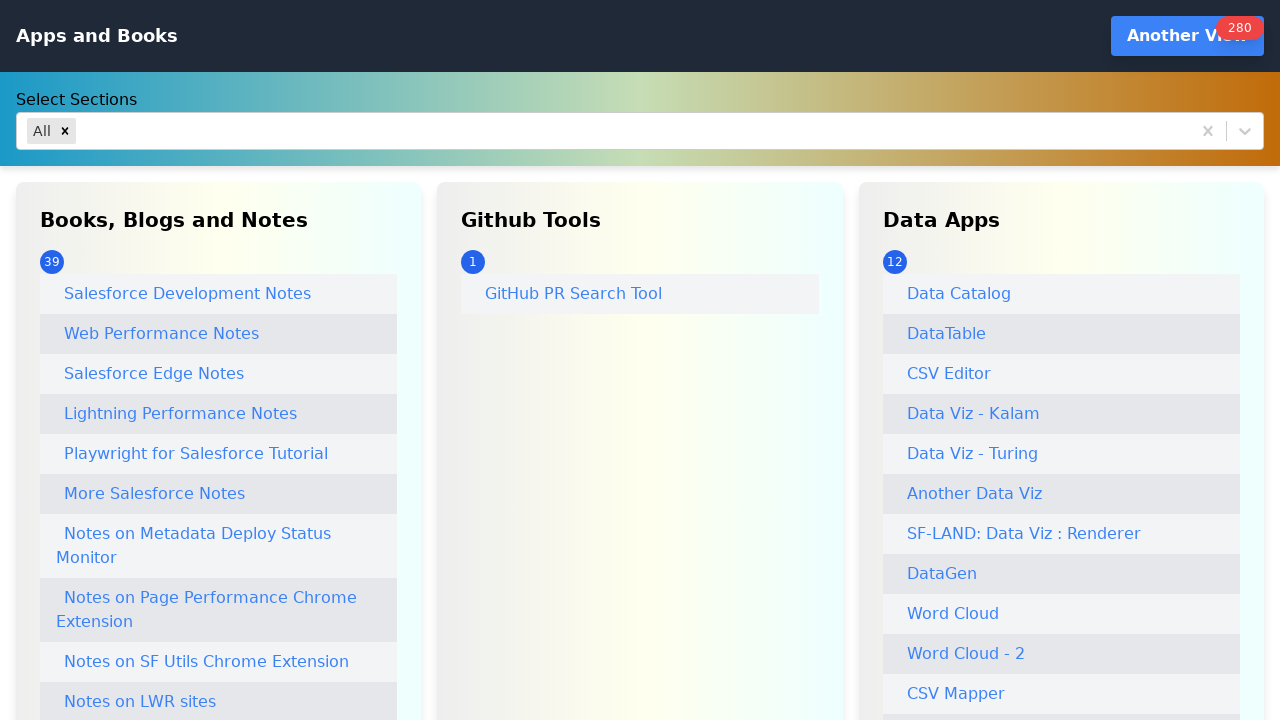

Clicked on Thank you! Card Generator link at (174, 360) on internal:role=link[name="Thank you! Card Generator"i]
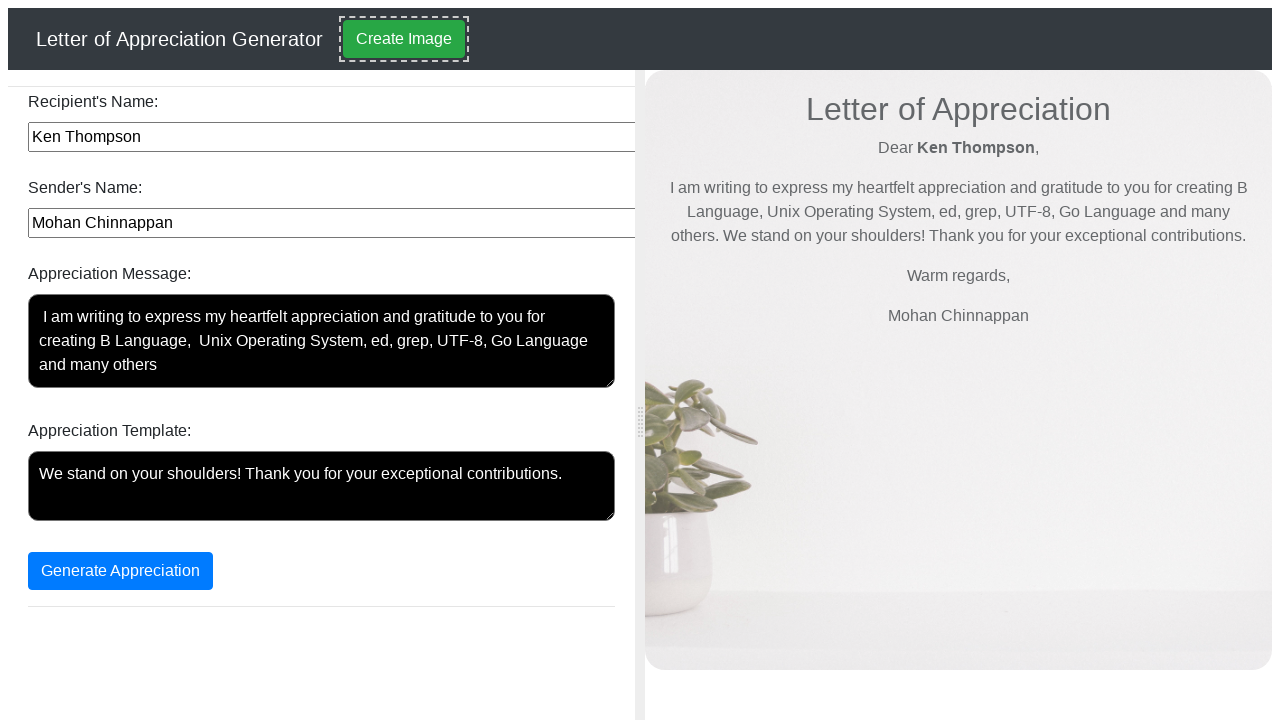

Filled recipient name field with 'Dennis M Ritchie' on internal:label="Recipient's Name:"i
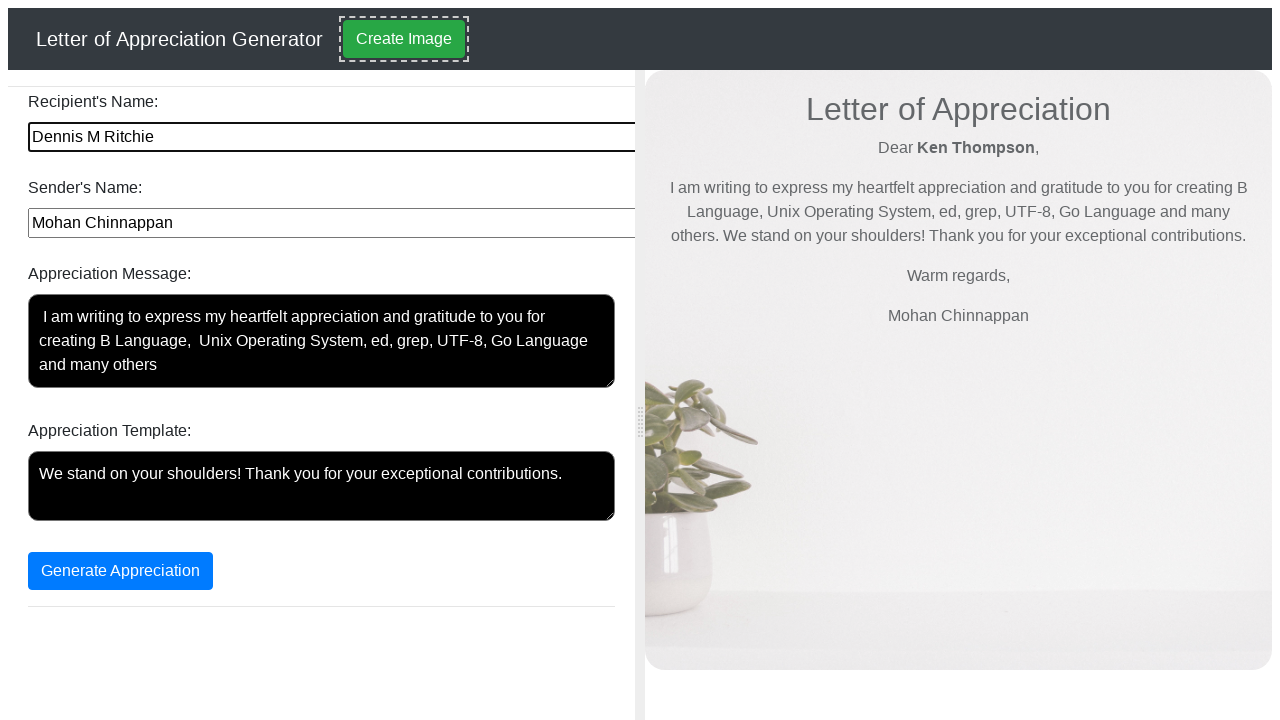

Pressed Tab to move to next field on internal:label="Recipient's Name:"i
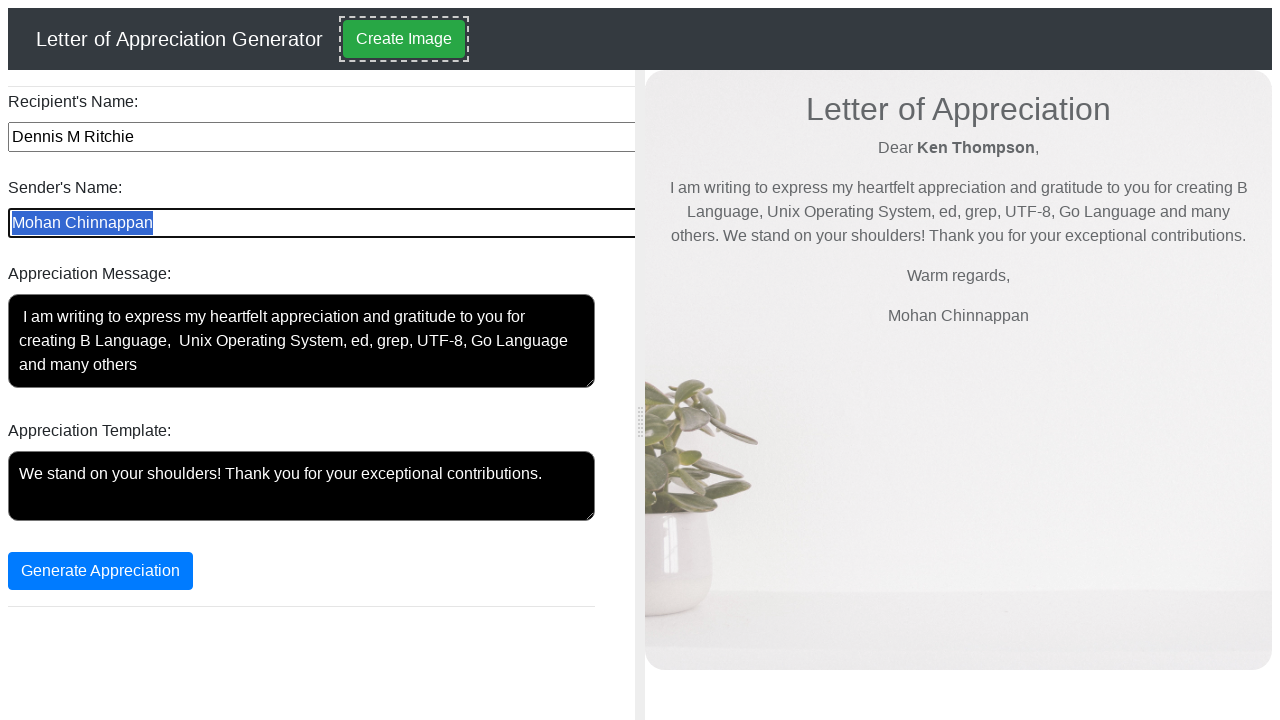

Filled sender name field with 'Mohan Chinnappan' on internal:label="Sender's Name:"i
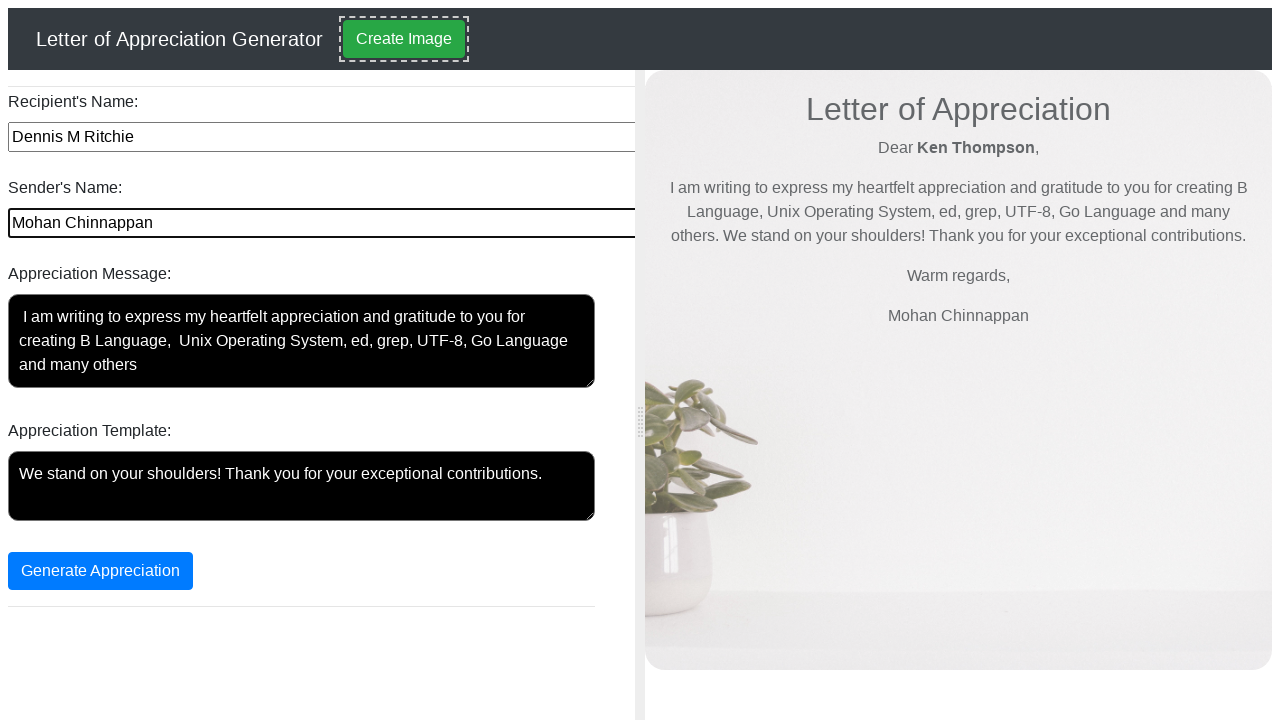

Filled appreciation message field with gratitude message on internal:label="Appreciation Message:"i
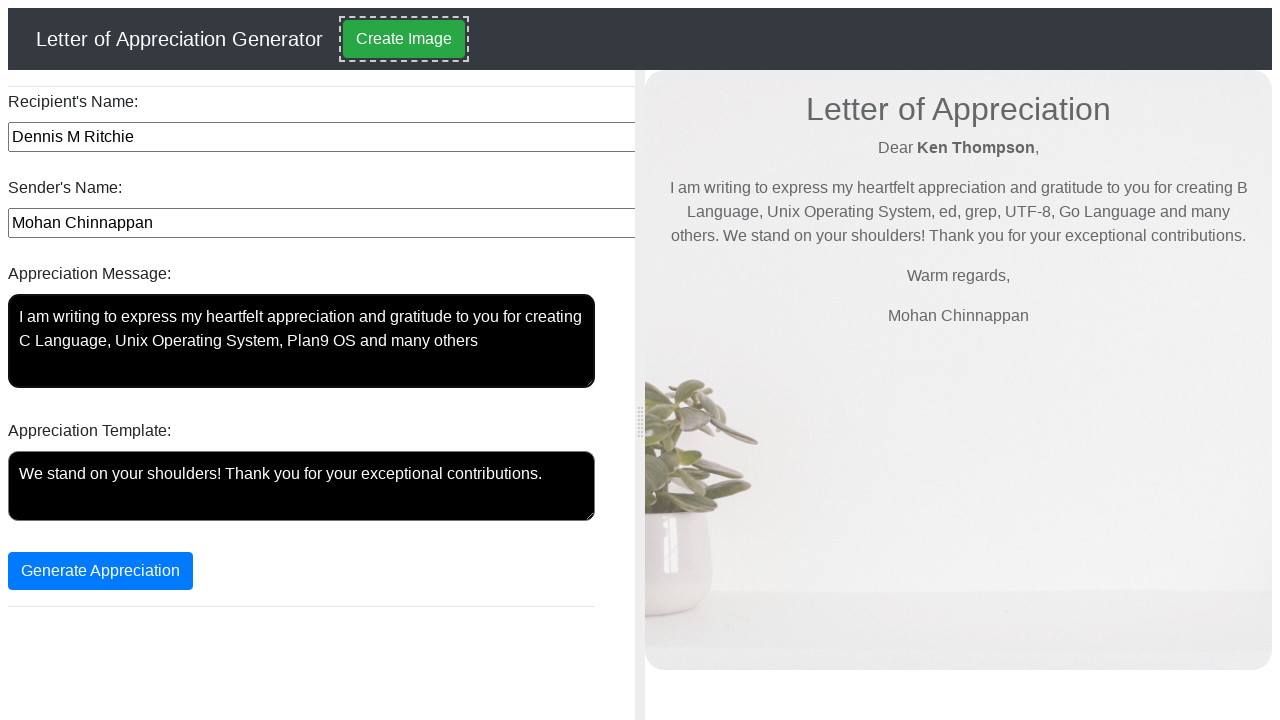

Filled appreciation template field on internal:label="Appreciation Template:"i
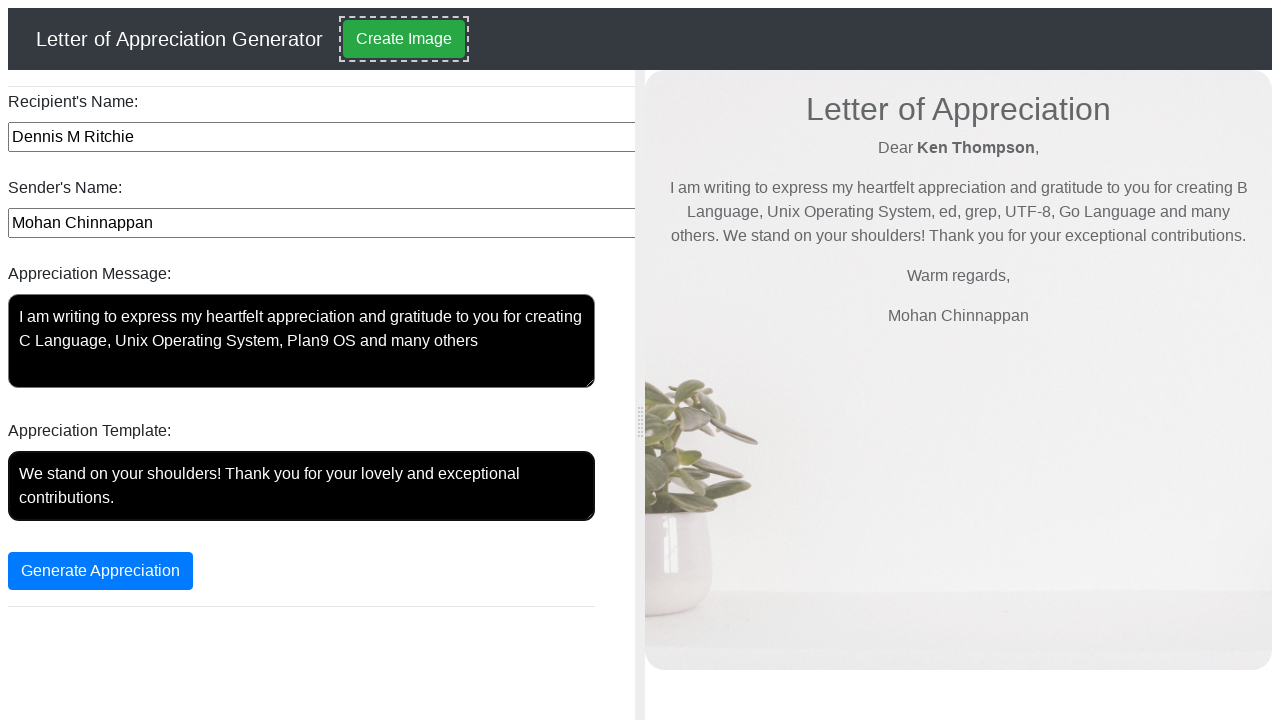

Clicked Generate Appreciation button at (100, 571) on internal:role=button[name="Generate Appreciation"i]
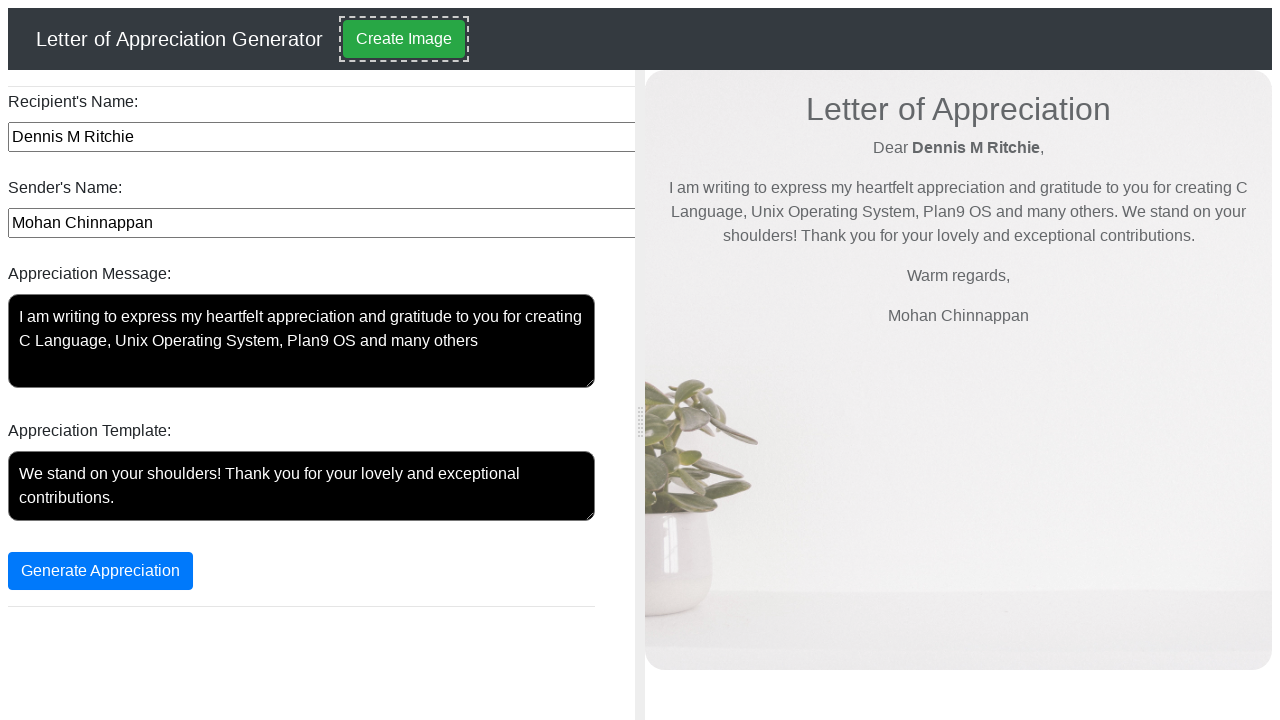

Clicked Create Image button at (404, 39) on internal:role=button[name="Create Image"i]
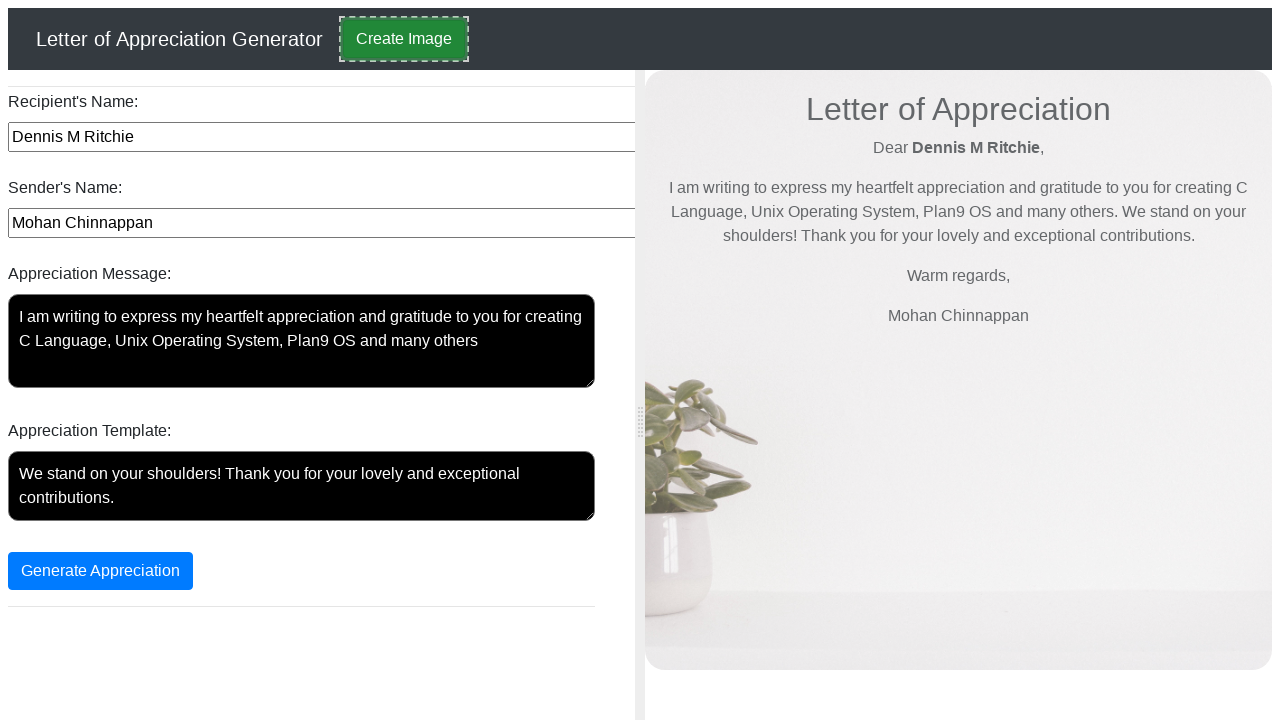

Waited for image creation to complete
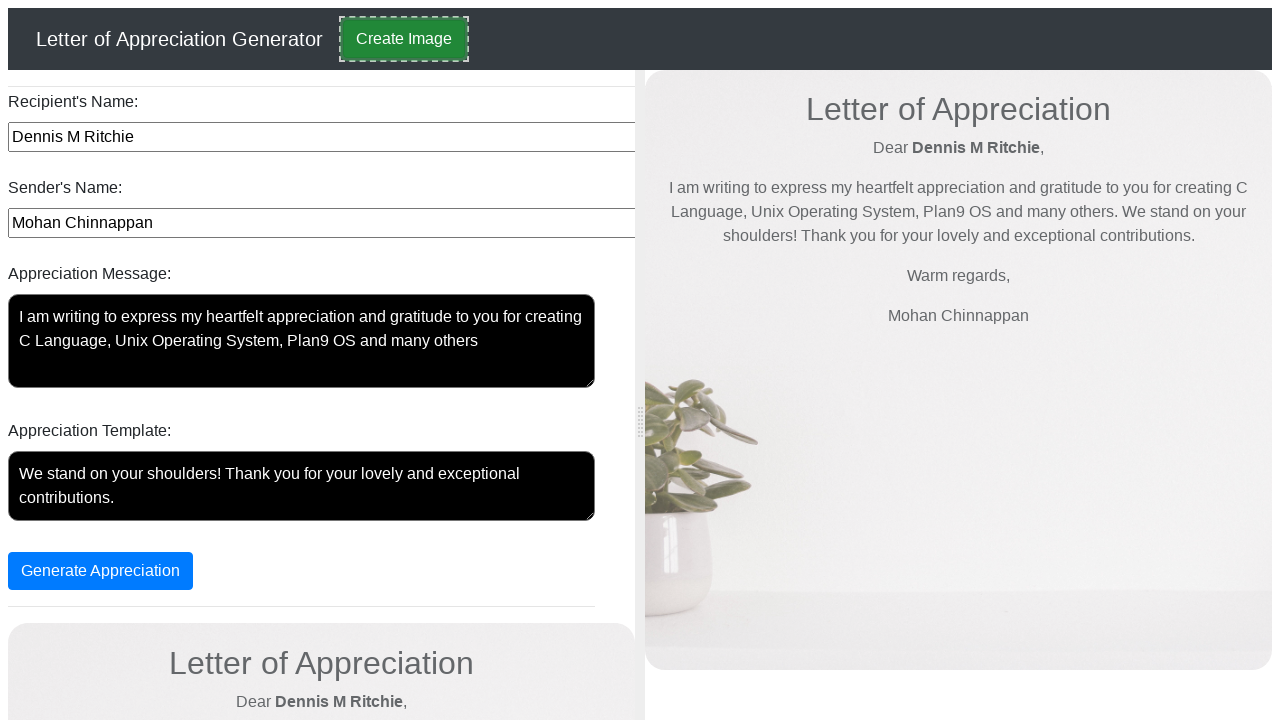

Navigated to starting page for greeting to Ken Thompson
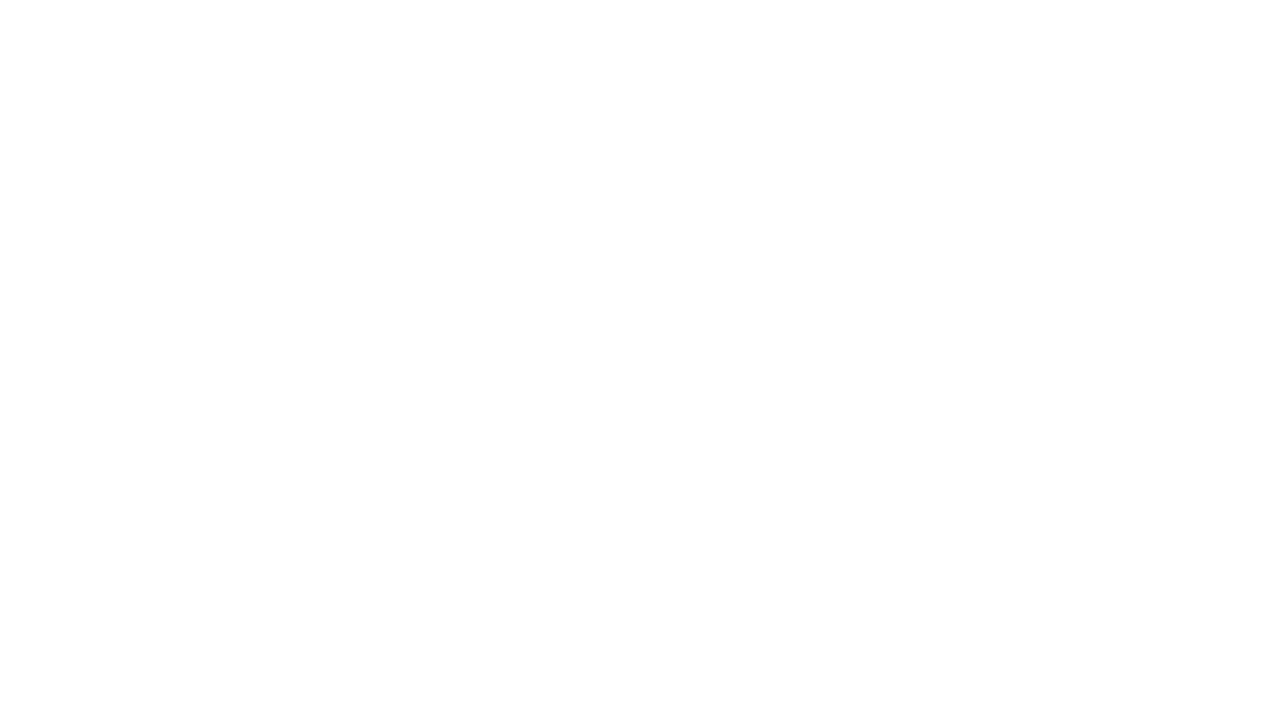

Clicked on Thank you! Card Generator link at (174, 360) on internal:role=link[name="Thank you! Card Generator"i]
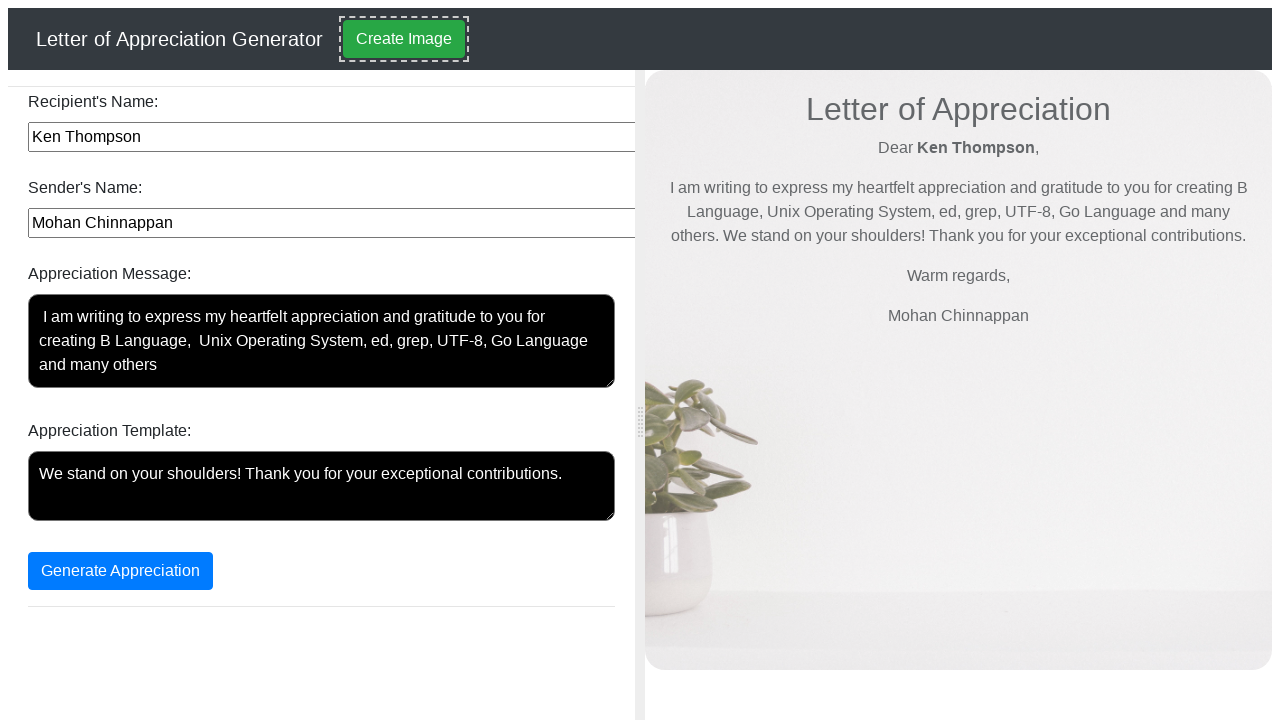

Filled recipient name field with 'Ken Thompson' on internal:label="Recipient's Name:"i
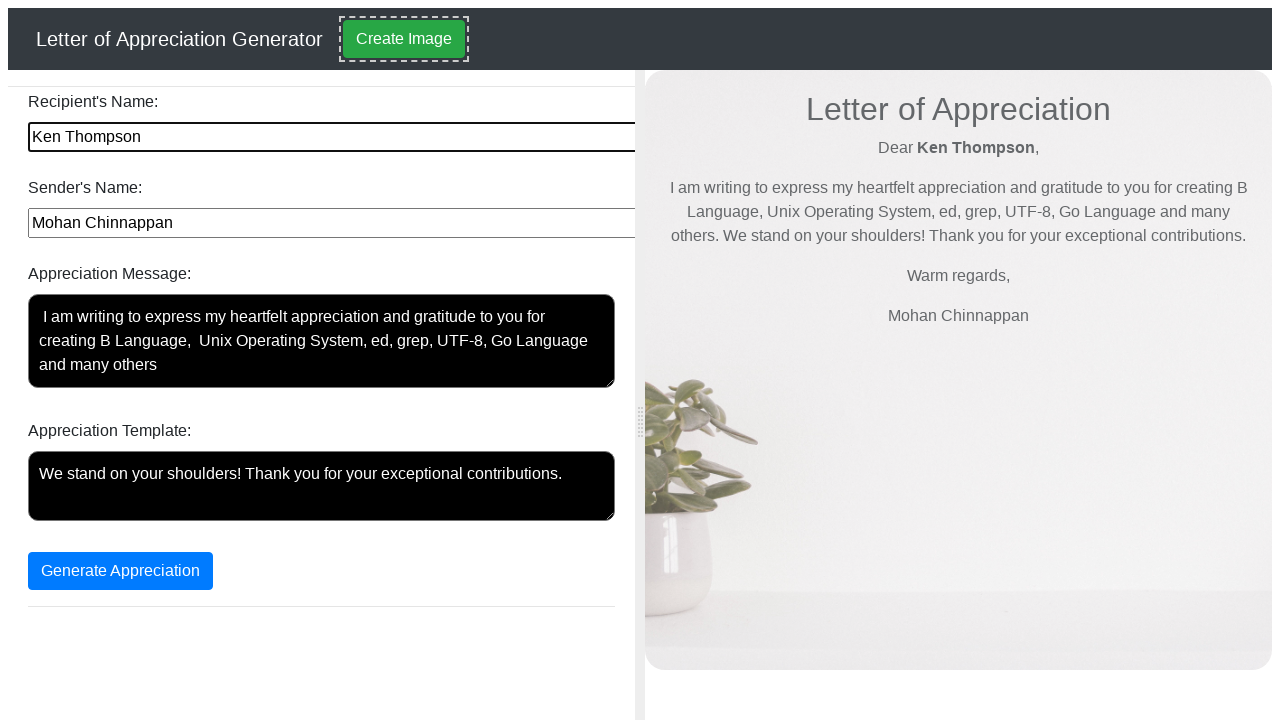

Pressed Tab to move to next field on internal:label="Recipient's Name:"i
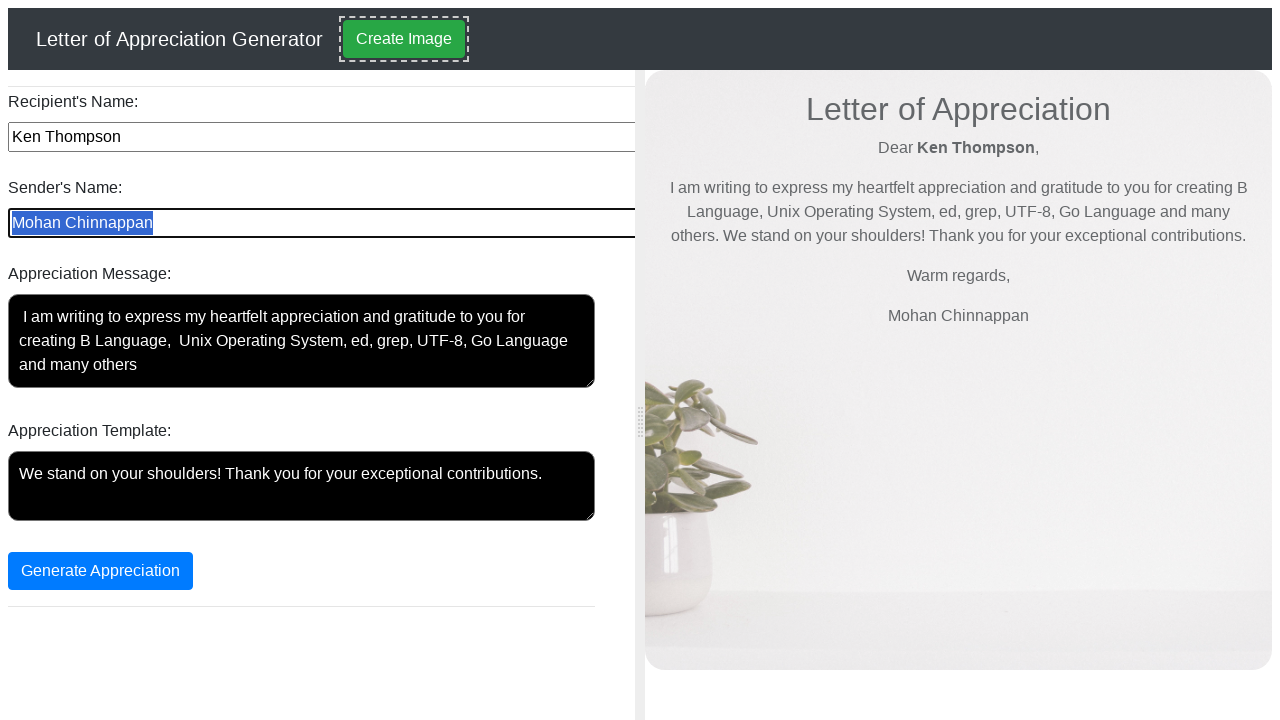

Filled sender name field with 'Mohan Chinnappan' on internal:label="Sender's Name:"i
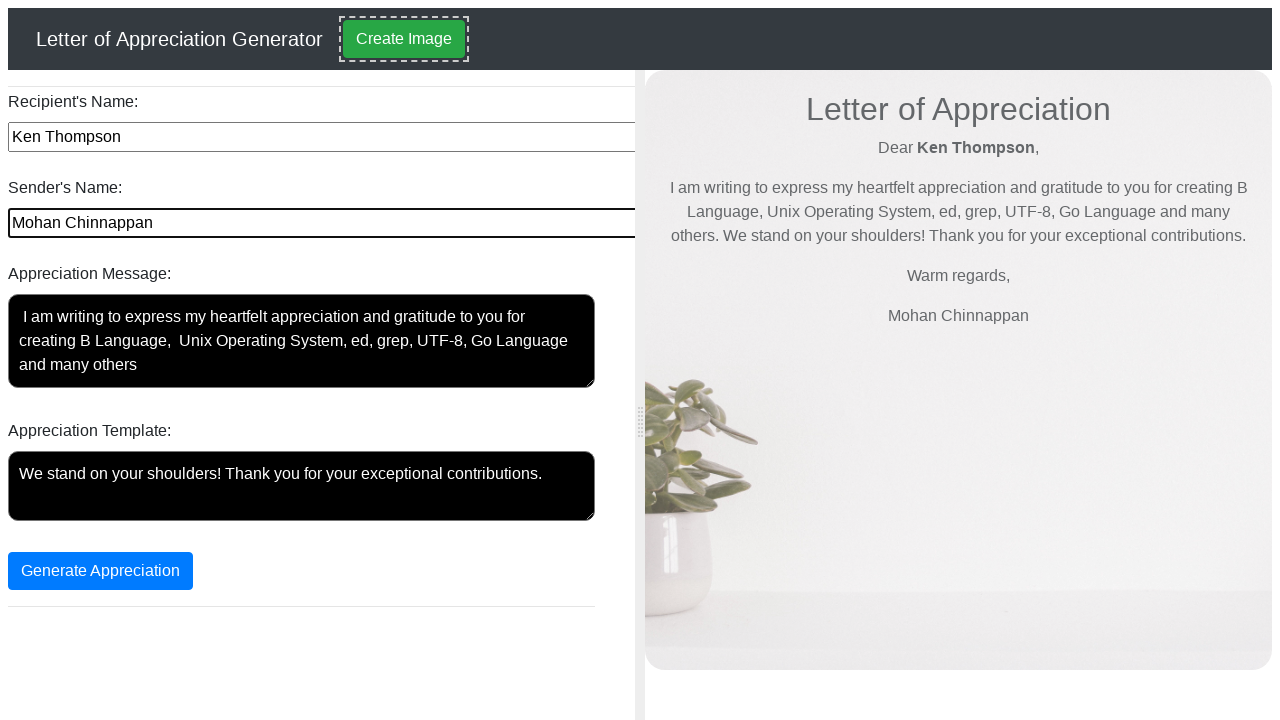

Filled appreciation message field with gratitude message on internal:label="Appreciation Message:"i
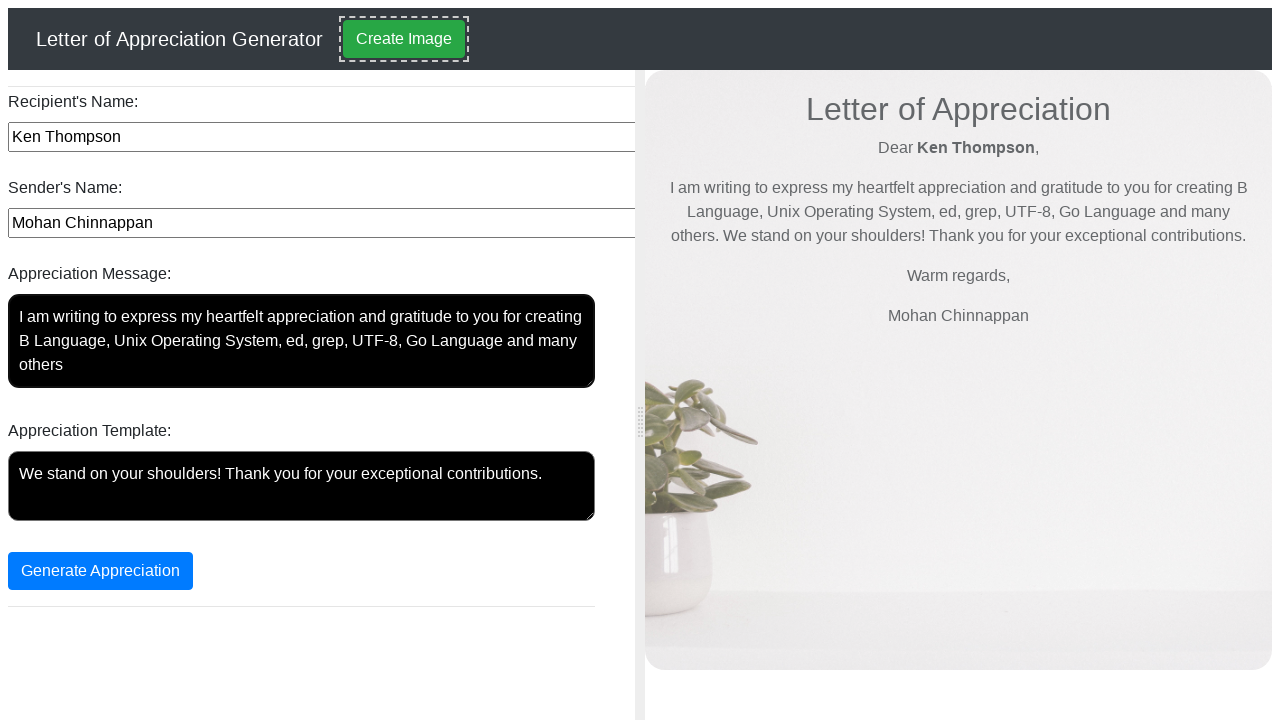

Filled appreciation template field on internal:label="Appreciation Template:"i
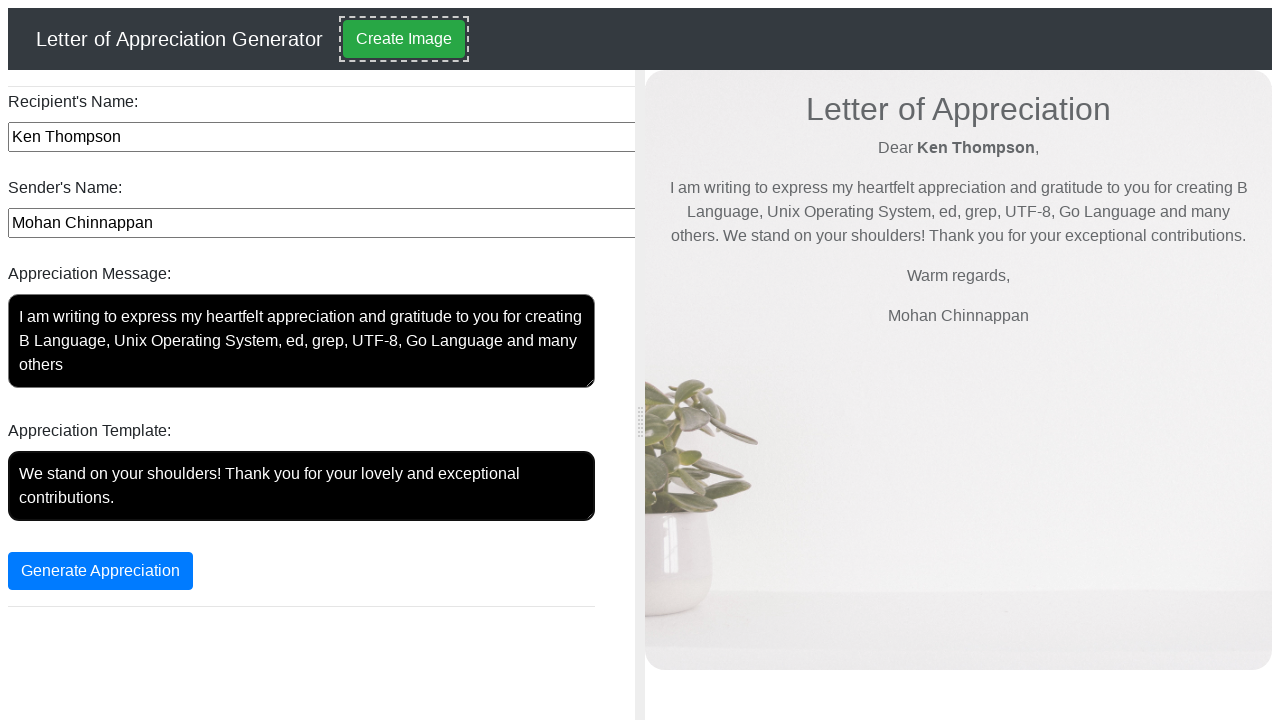

Clicked Generate Appreciation button at (100, 571) on internal:role=button[name="Generate Appreciation"i]
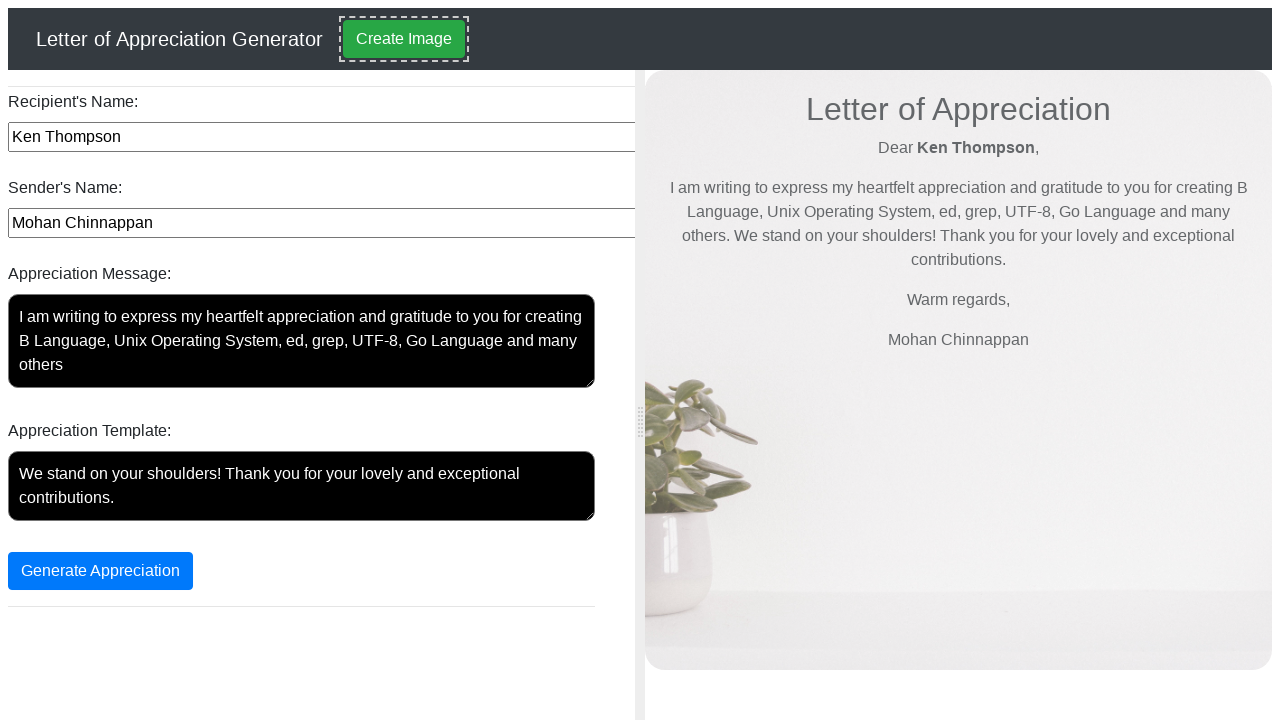

Clicked Create Image button at (404, 39) on internal:role=button[name="Create Image"i]
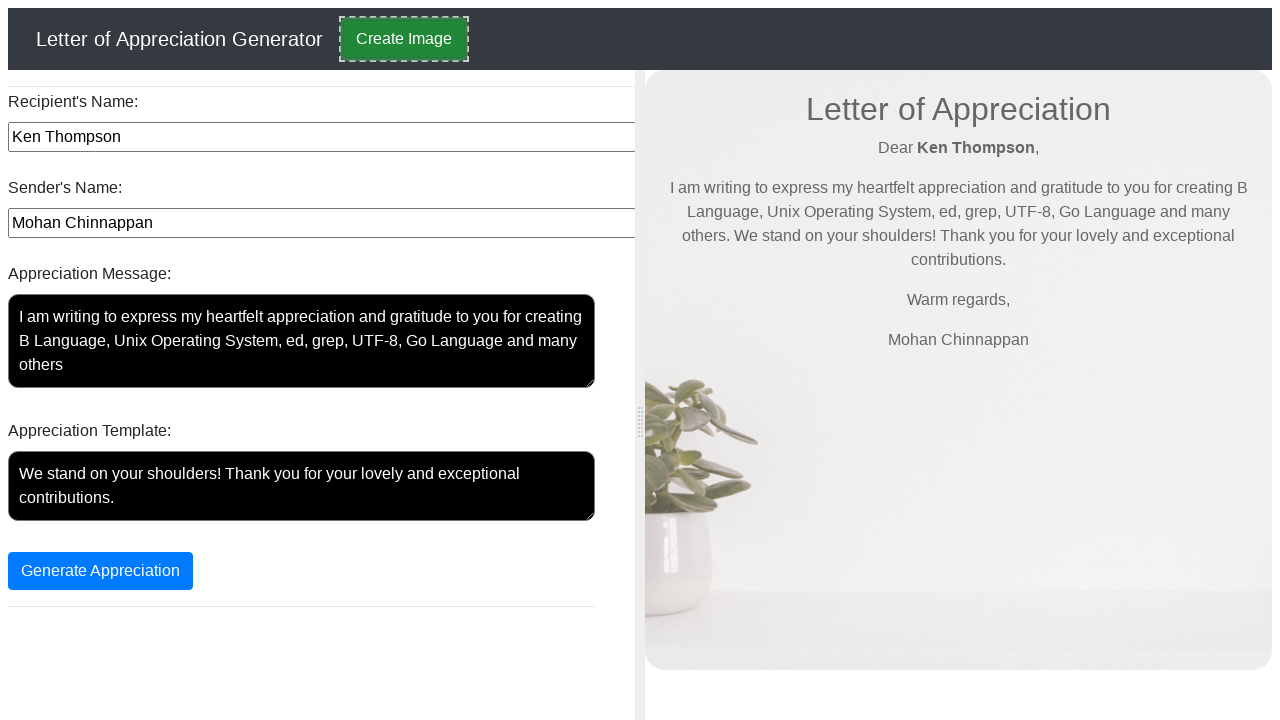

Waited for image creation to complete
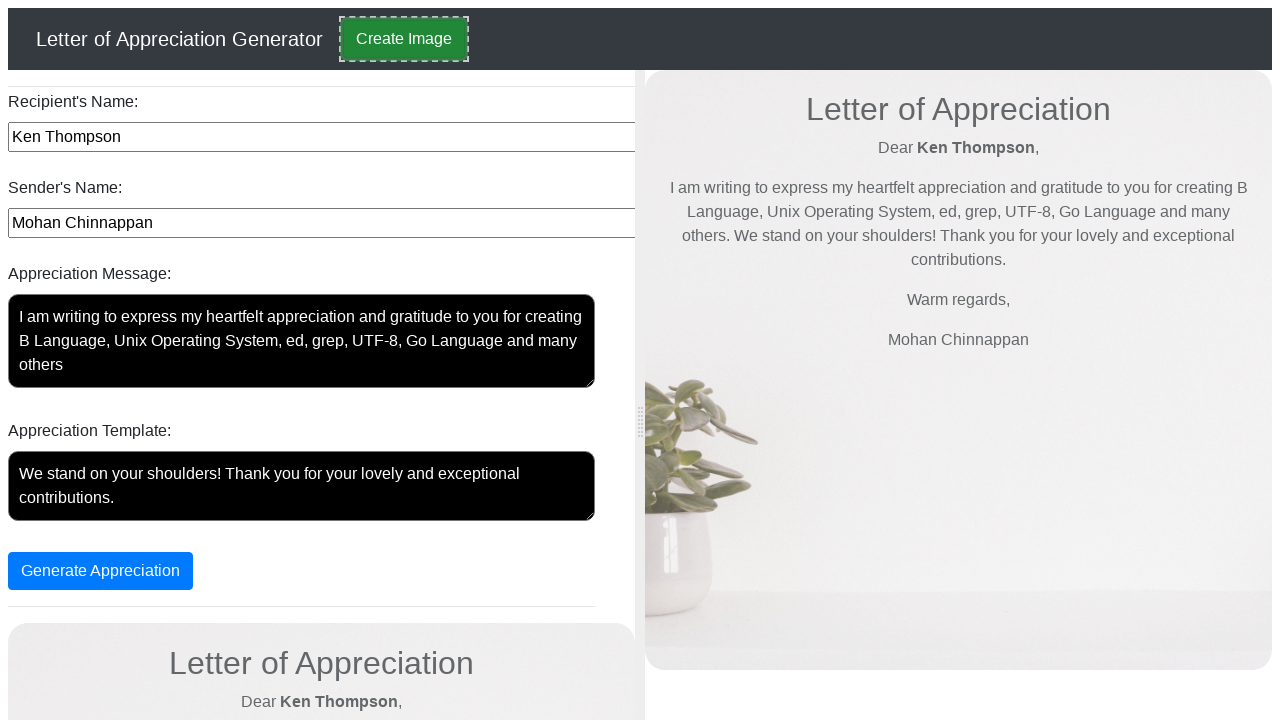

Navigated to starting page for greeting to Elon Musk
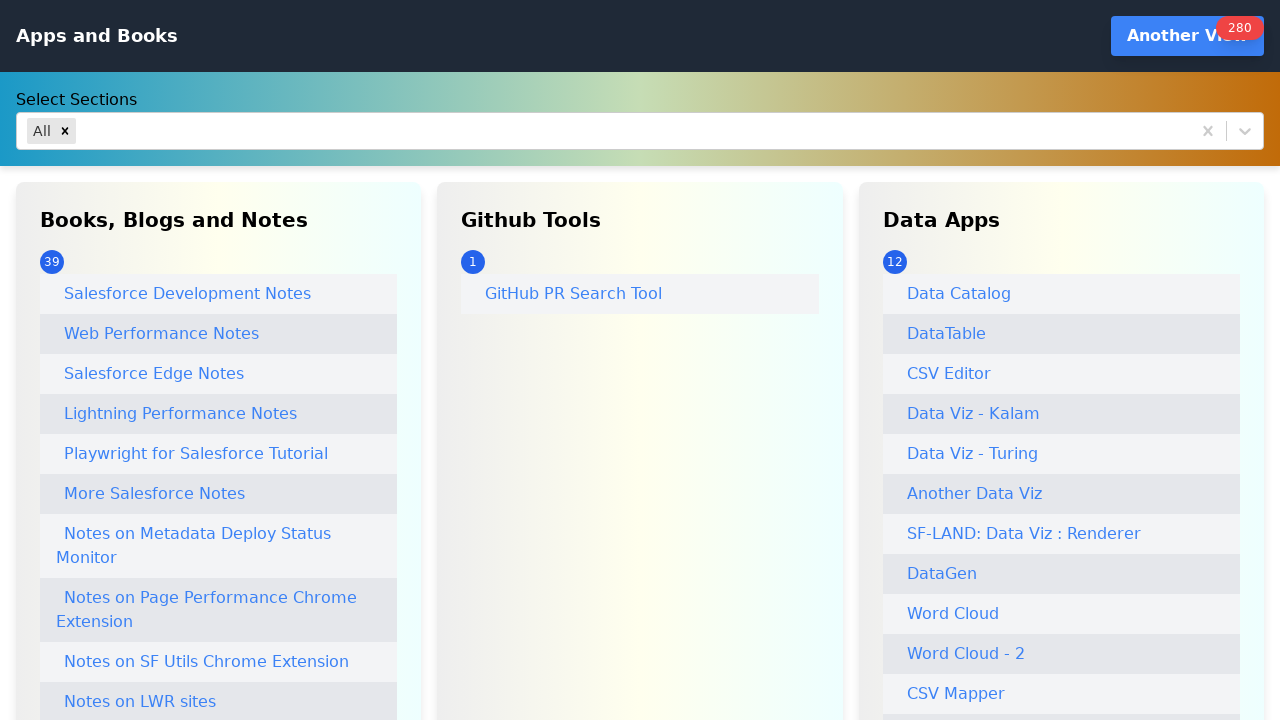

Clicked on Thank you! Card Generator link at (174, 360) on internal:role=link[name="Thank you! Card Generator"i]
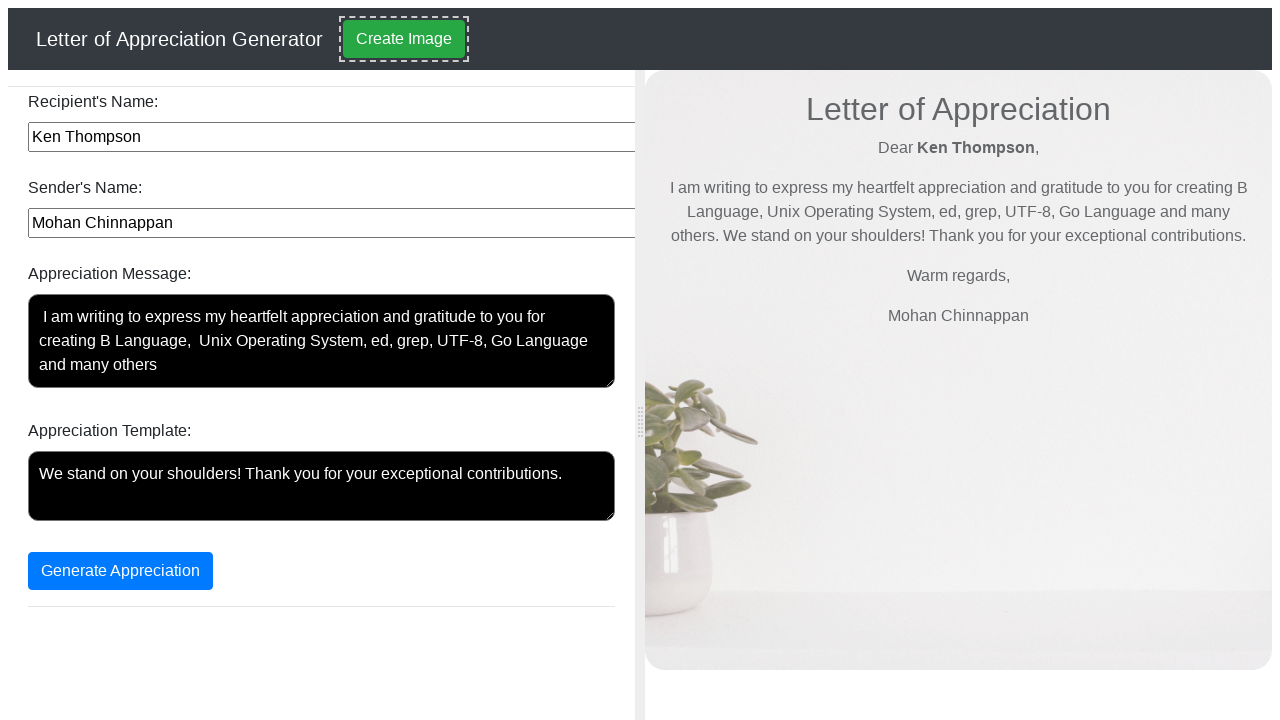

Filled recipient name field with 'Elon Musk' on internal:label="Recipient's Name:"i
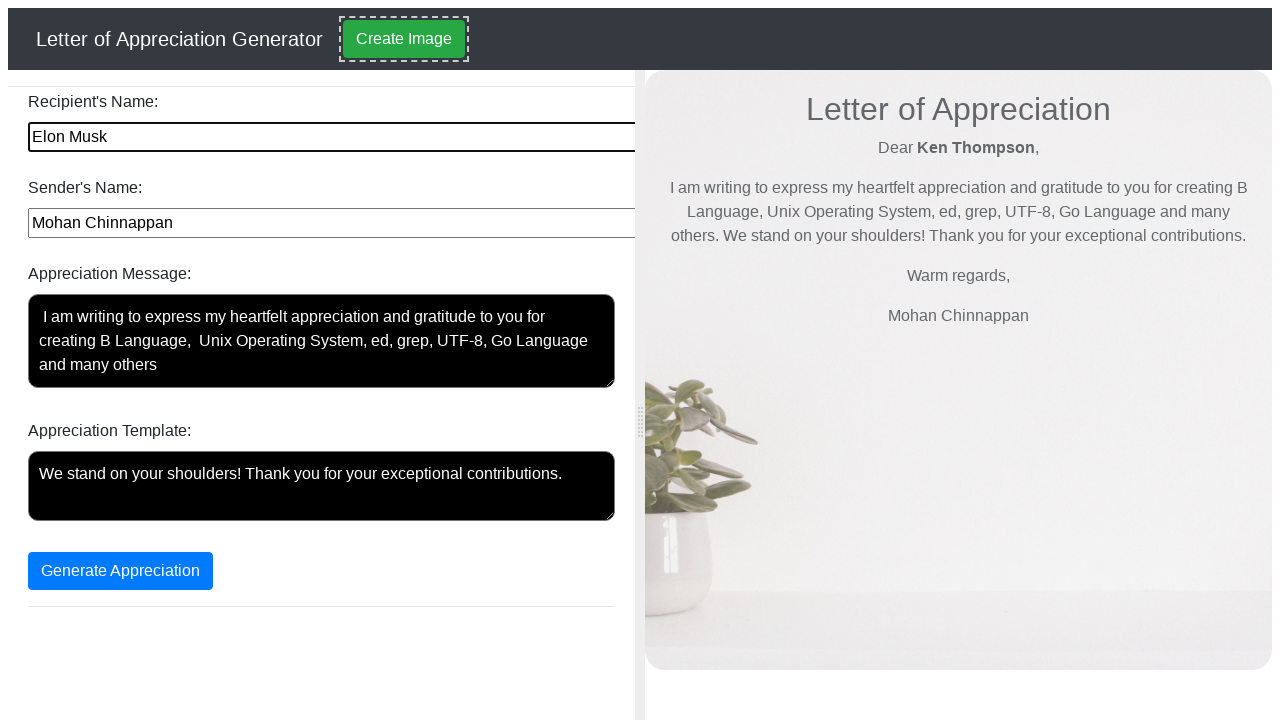

Pressed Tab to move to next field on internal:label="Recipient's Name:"i
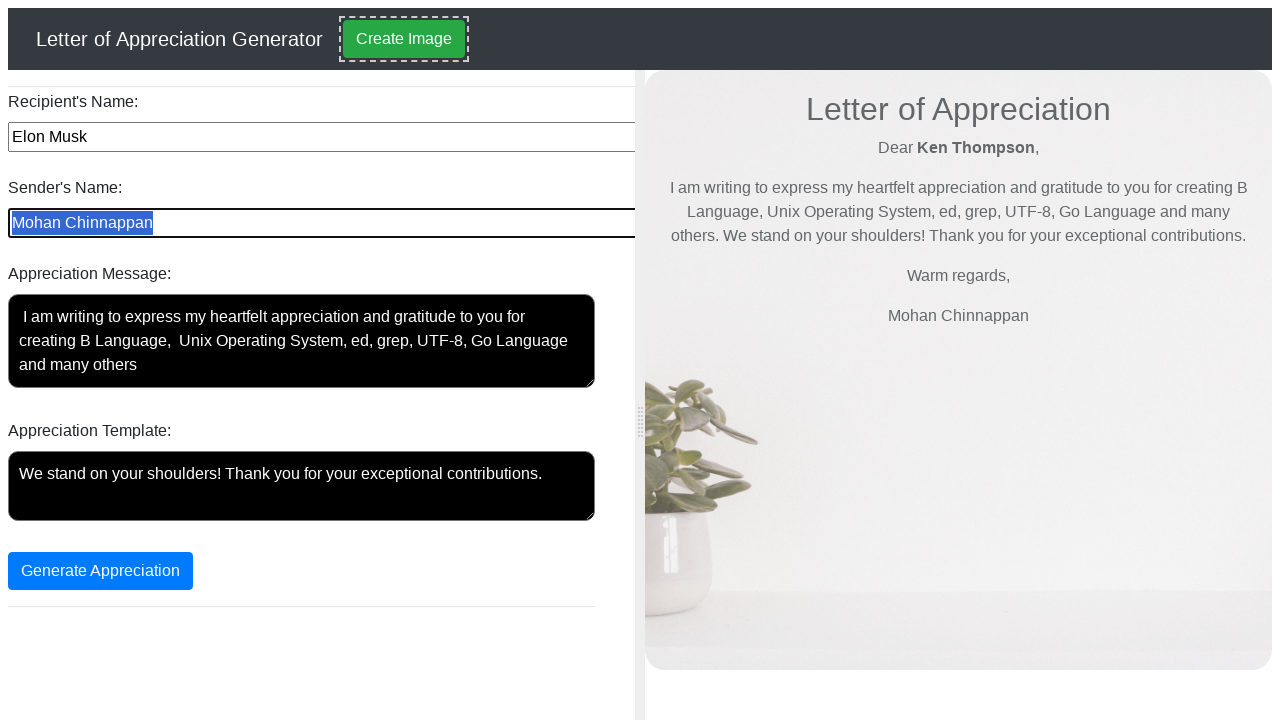

Filled sender name field with 'Mohan Chinnappan' on internal:label="Sender's Name:"i
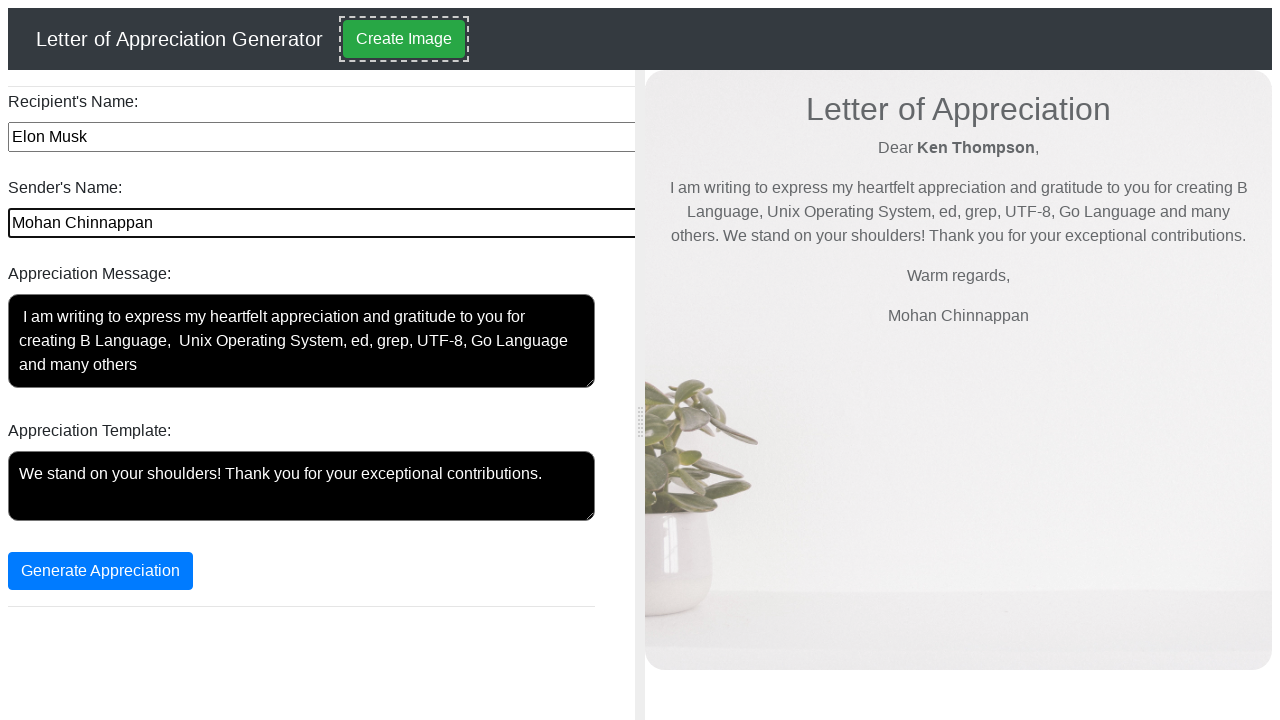

Filled appreciation message field with gratitude message on internal:label="Appreciation Message:"i
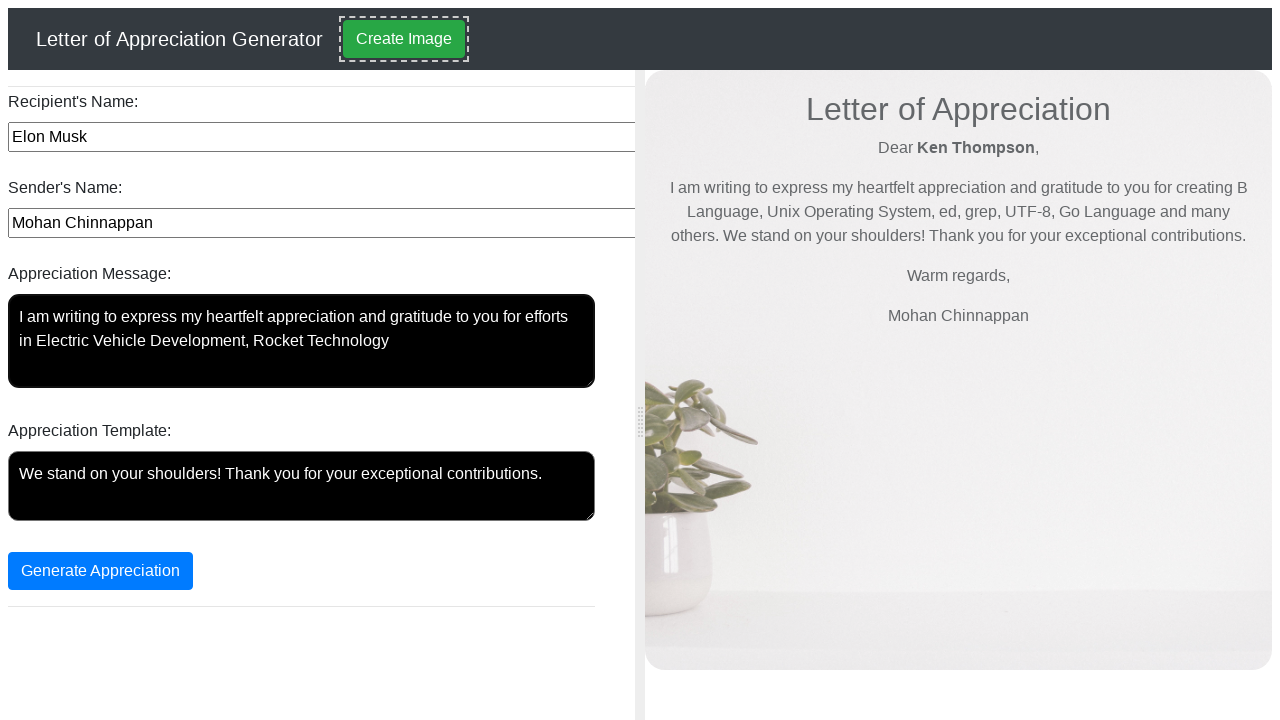

Filled appreciation template field on internal:label="Appreciation Template:"i
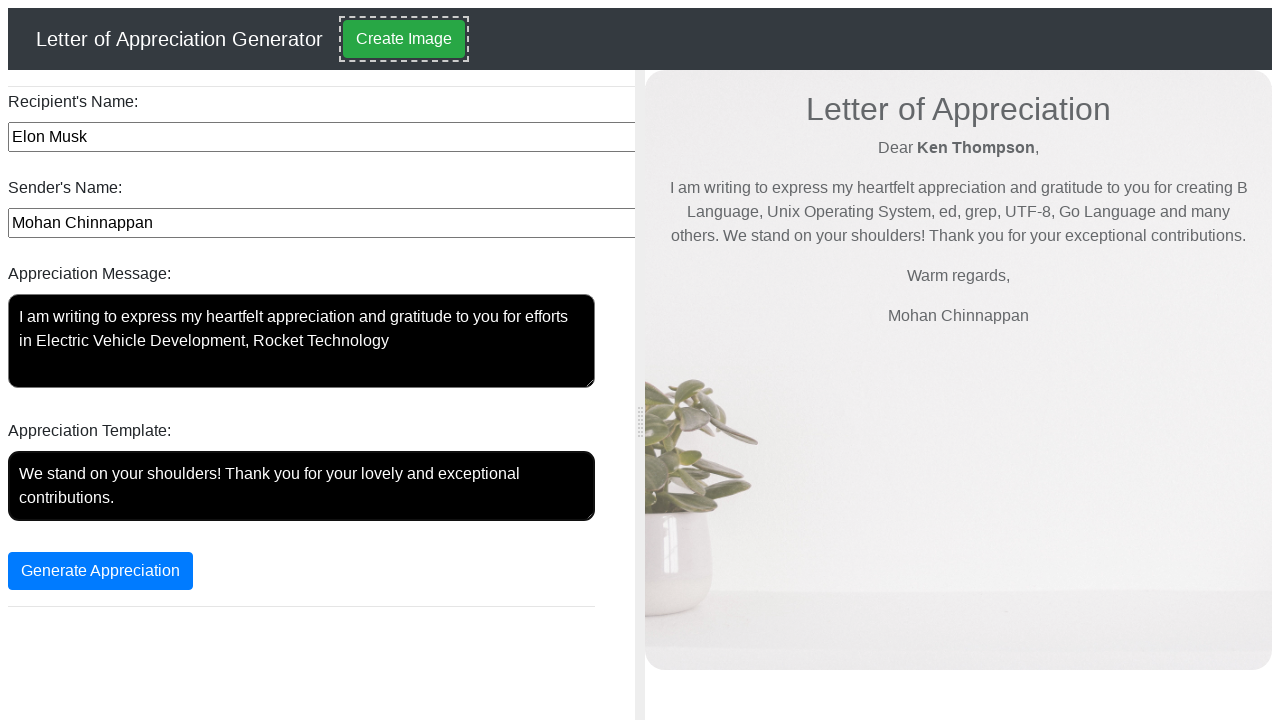

Clicked Generate Appreciation button at (100, 571) on internal:role=button[name="Generate Appreciation"i]
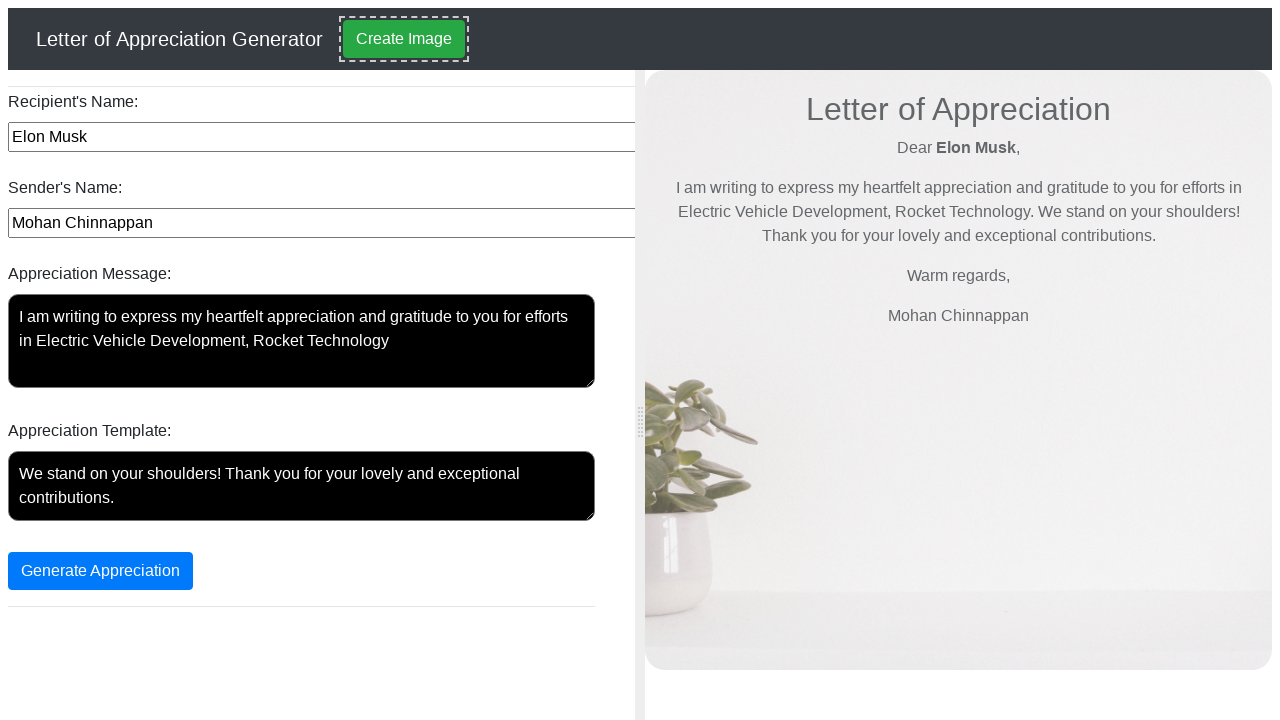

Clicked Create Image button at (404, 39) on internal:role=button[name="Create Image"i]
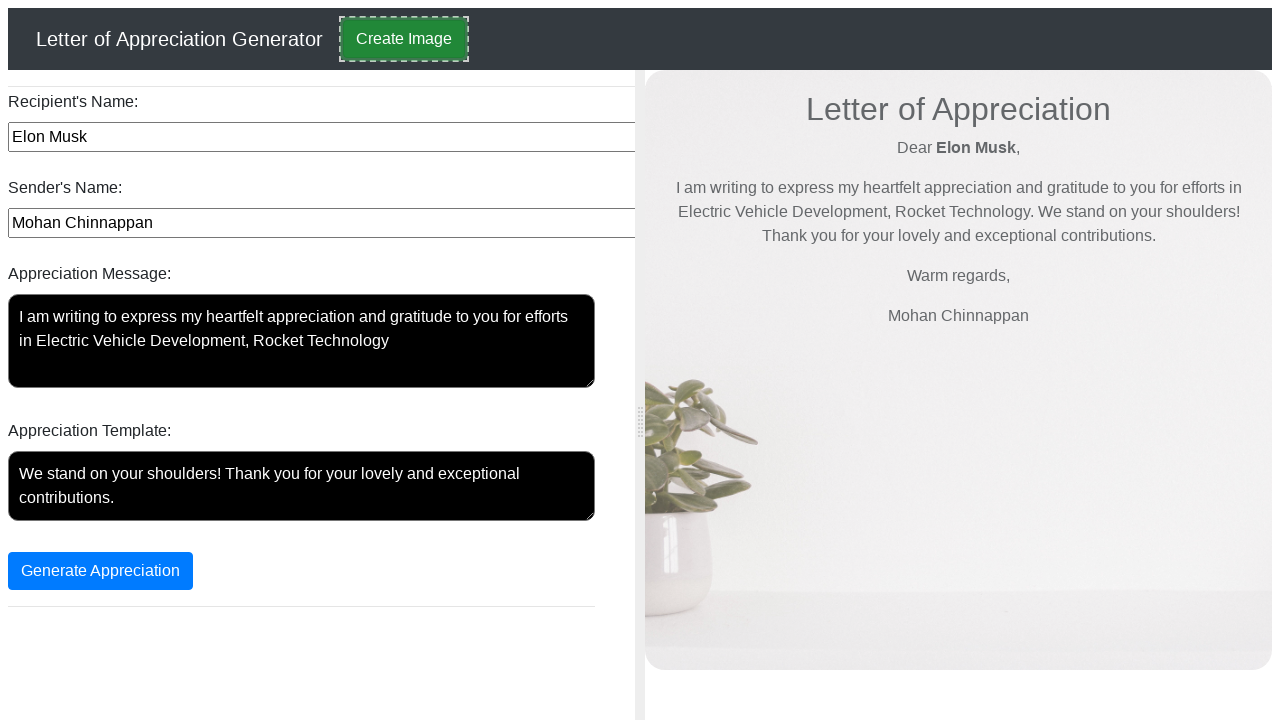

Waited for image creation to complete
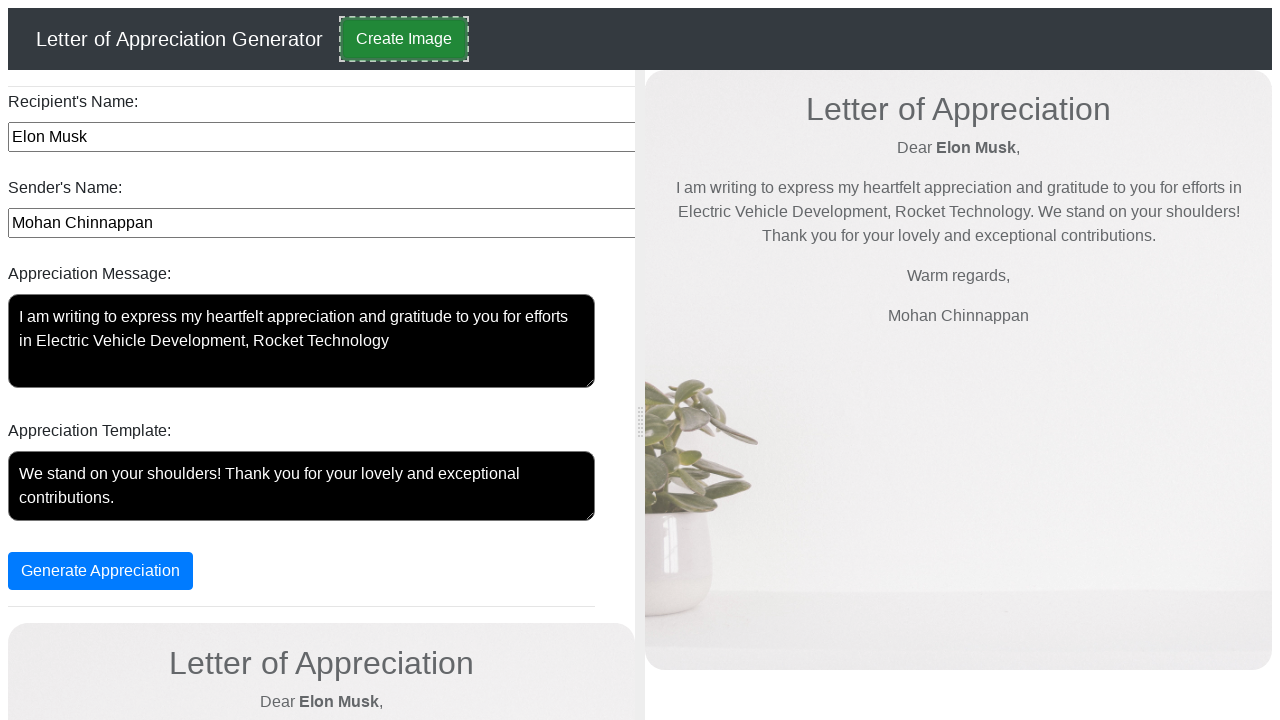

Navigated to starting page for greeting to Dr. Abdul Kalam
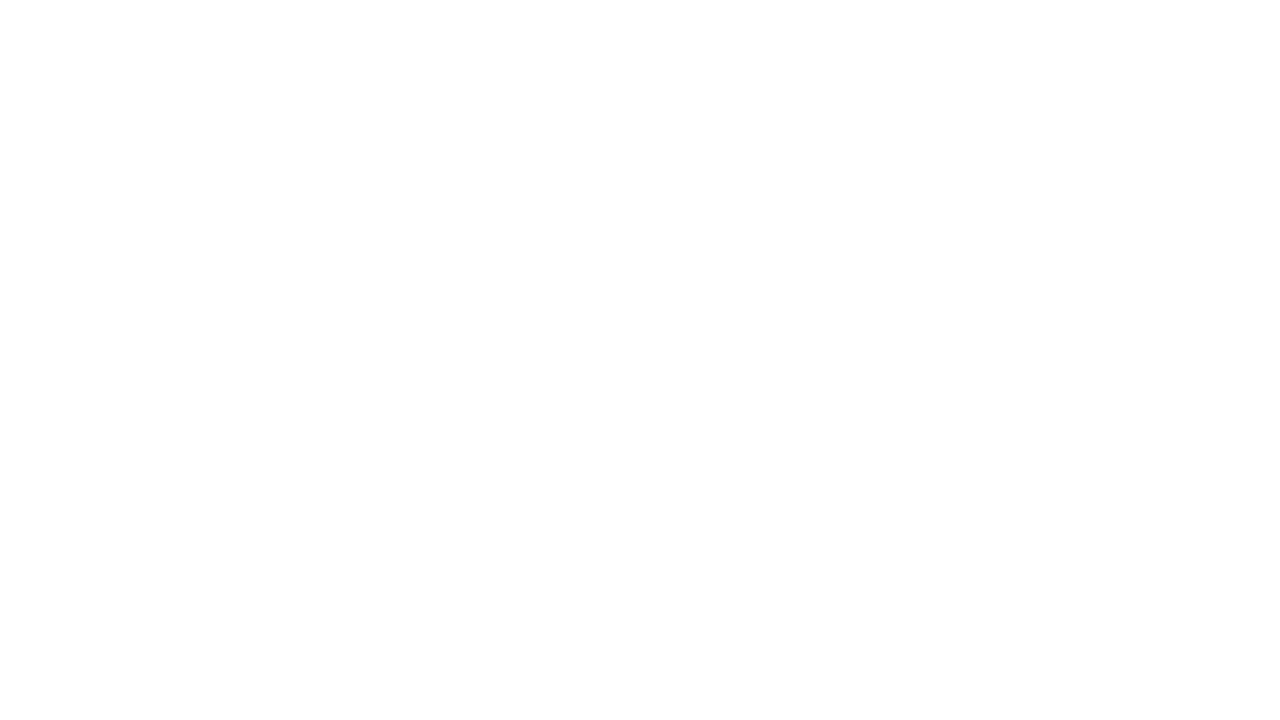

Clicked on Thank you! Card Generator link at (174, 360) on internal:role=link[name="Thank you! Card Generator"i]
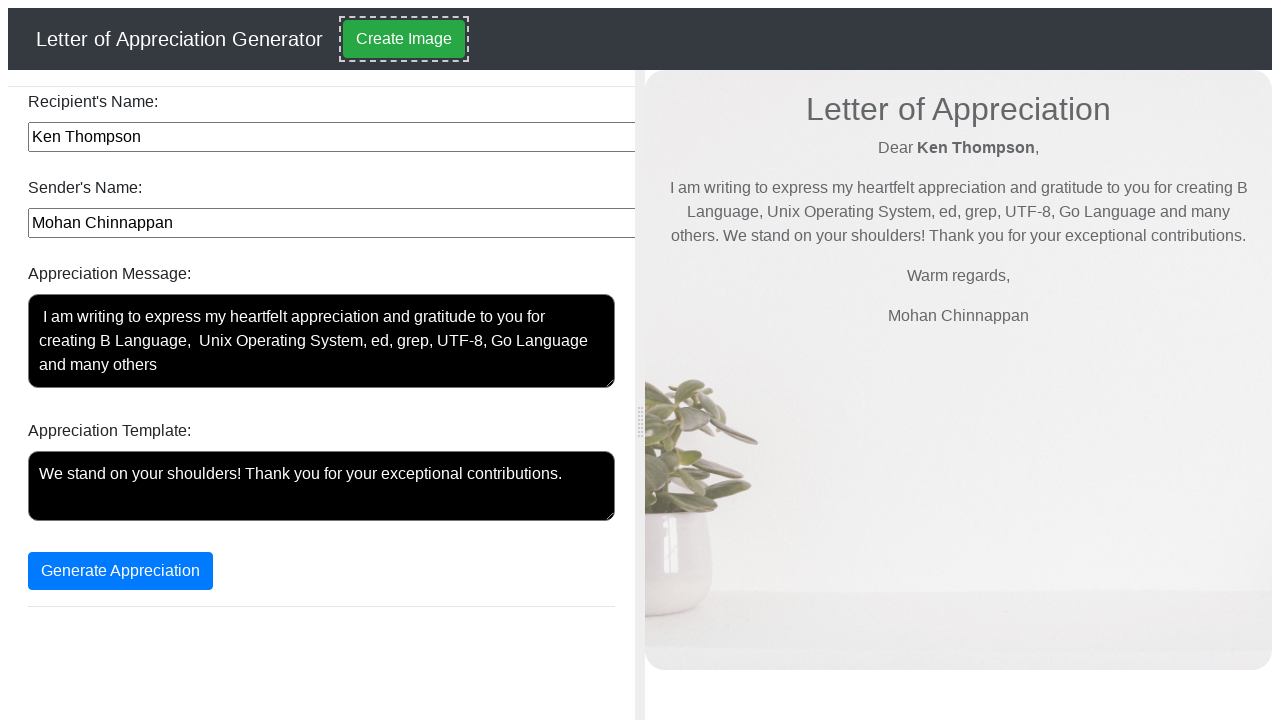

Filled recipient name field with 'Dr. Abdul Kalam' on internal:label="Recipient's Name:"i
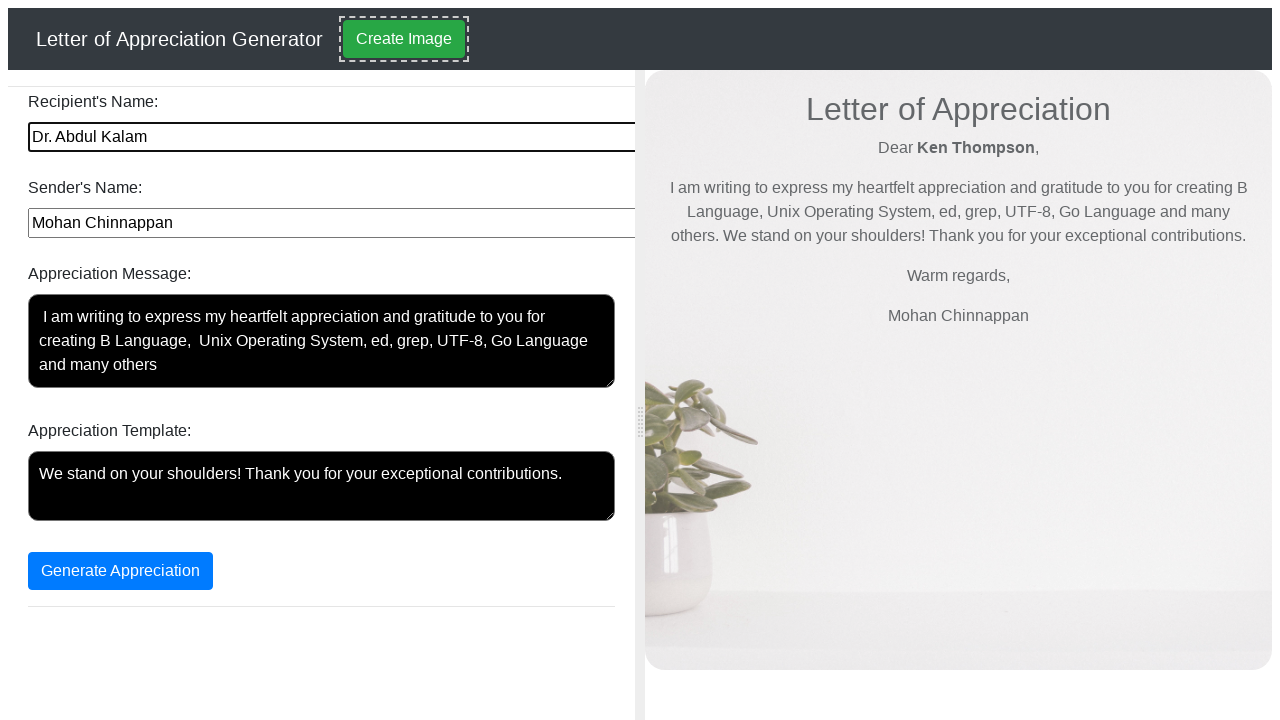

Pressed Tab to move to next field on internal:label="Recipient's Name:"i
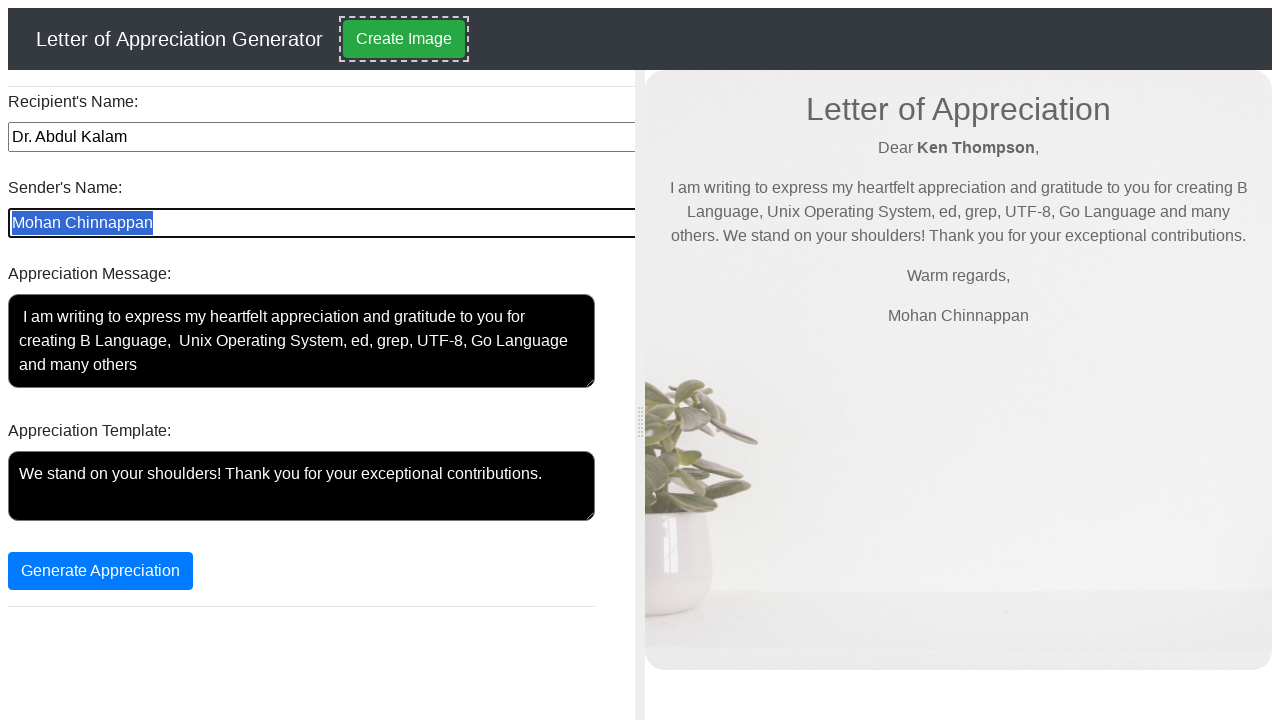

Filled sender name field with 'Mohanasundaram Chinnappan' on internal:label="Sender's Name:"i
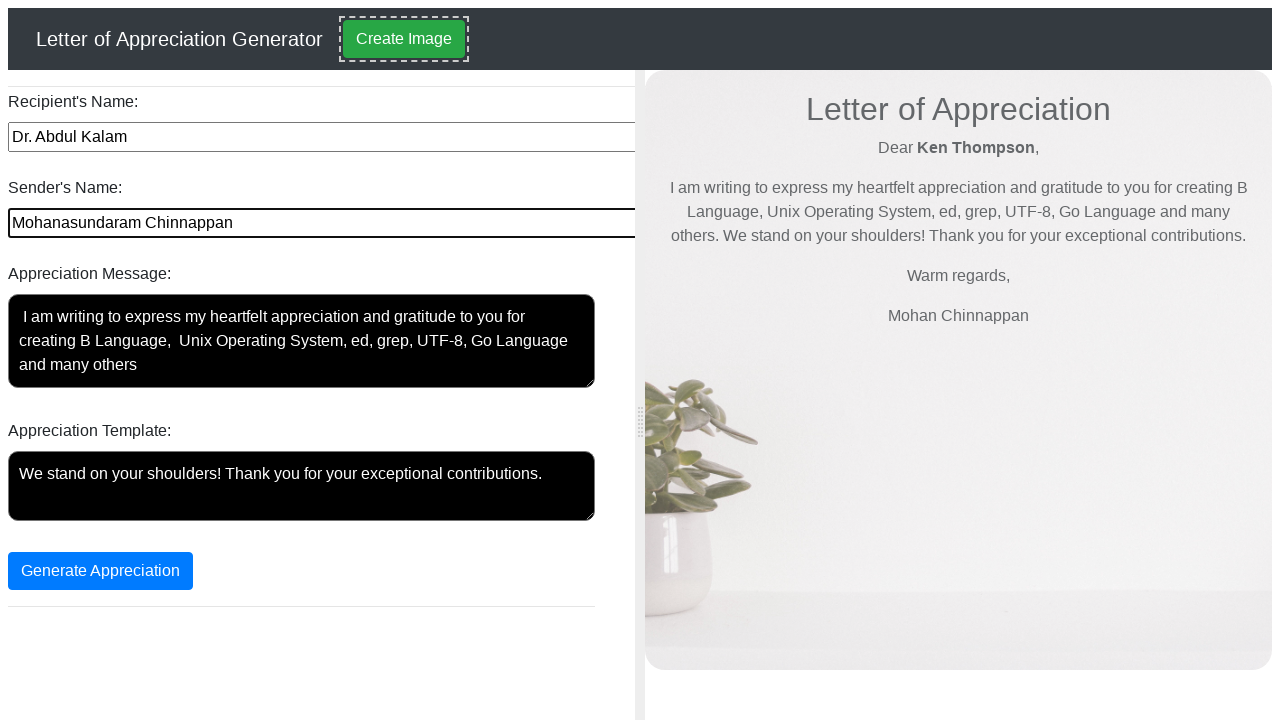

Filled appreciation message field with gratitude message on internal:label="Appreciation Message:"i
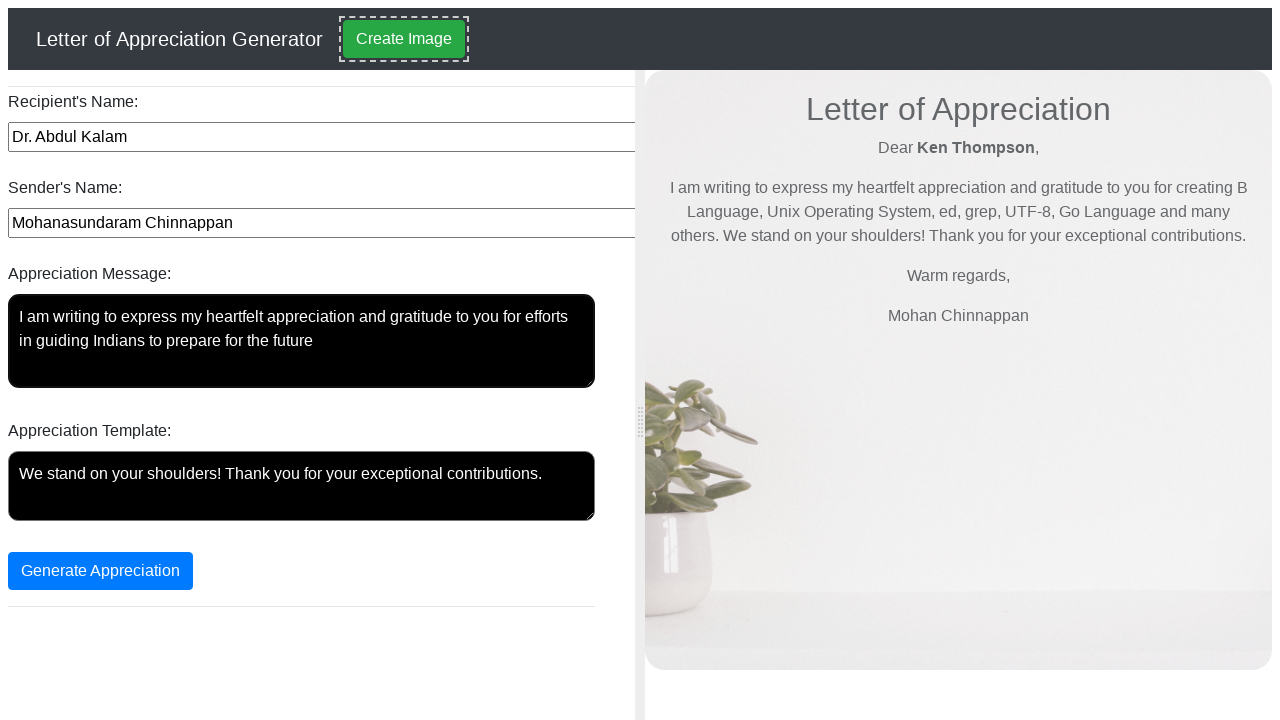

Filled appreciation template field on internal:label="Appreciation Template:"i
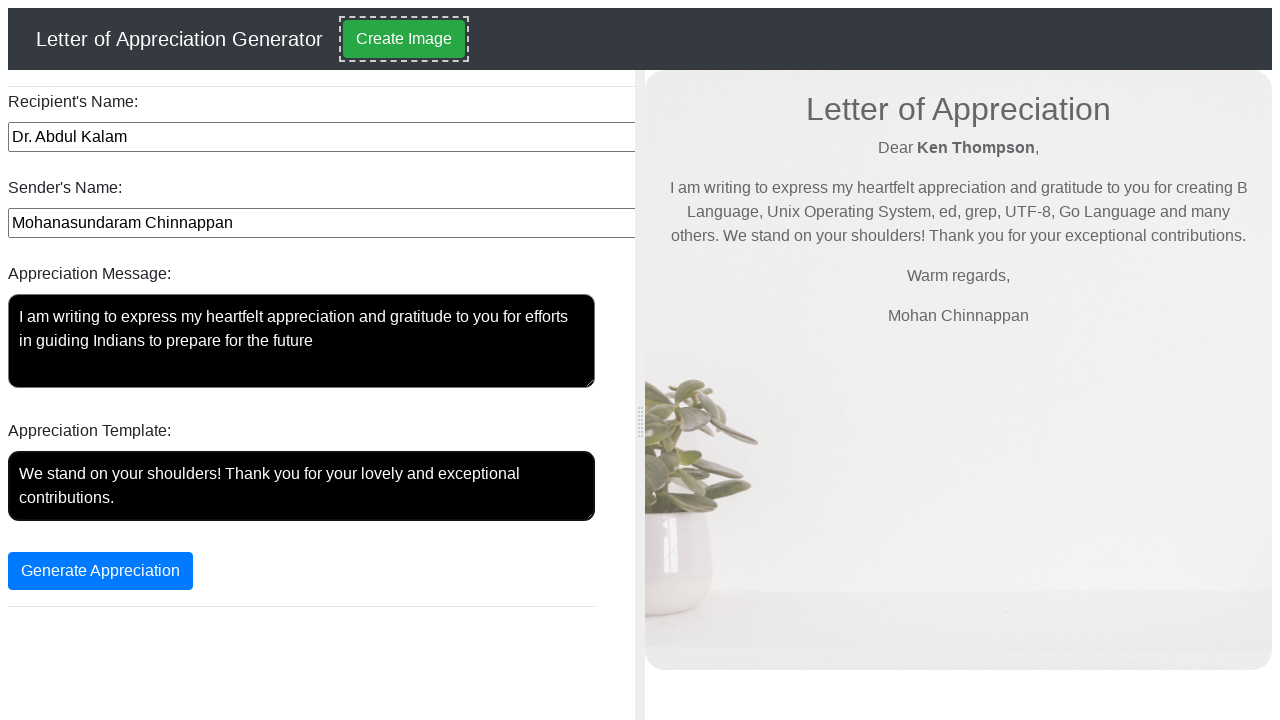

Clicked Generate Appreciation button at (100, 571) on internal:role=button[name="Generate Appreciation"i]
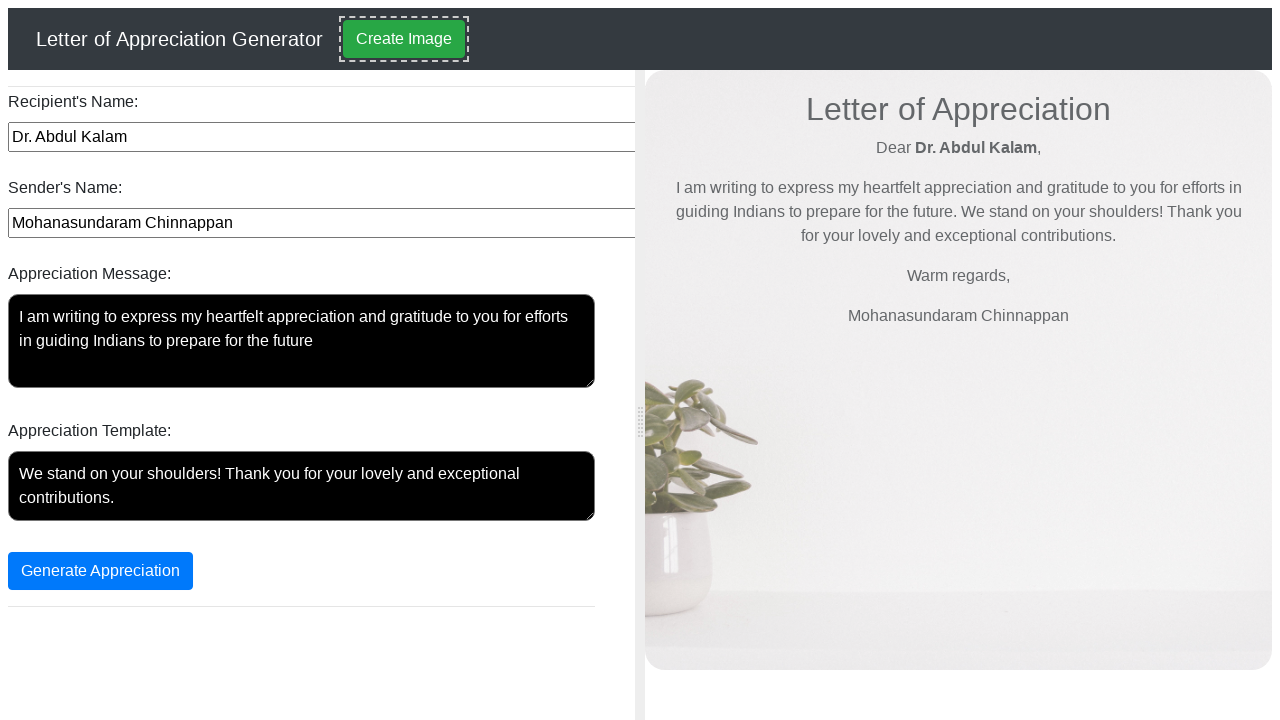

Clicked Create Image button at (404, 39) on internal:role=button[name="Create Image"i]
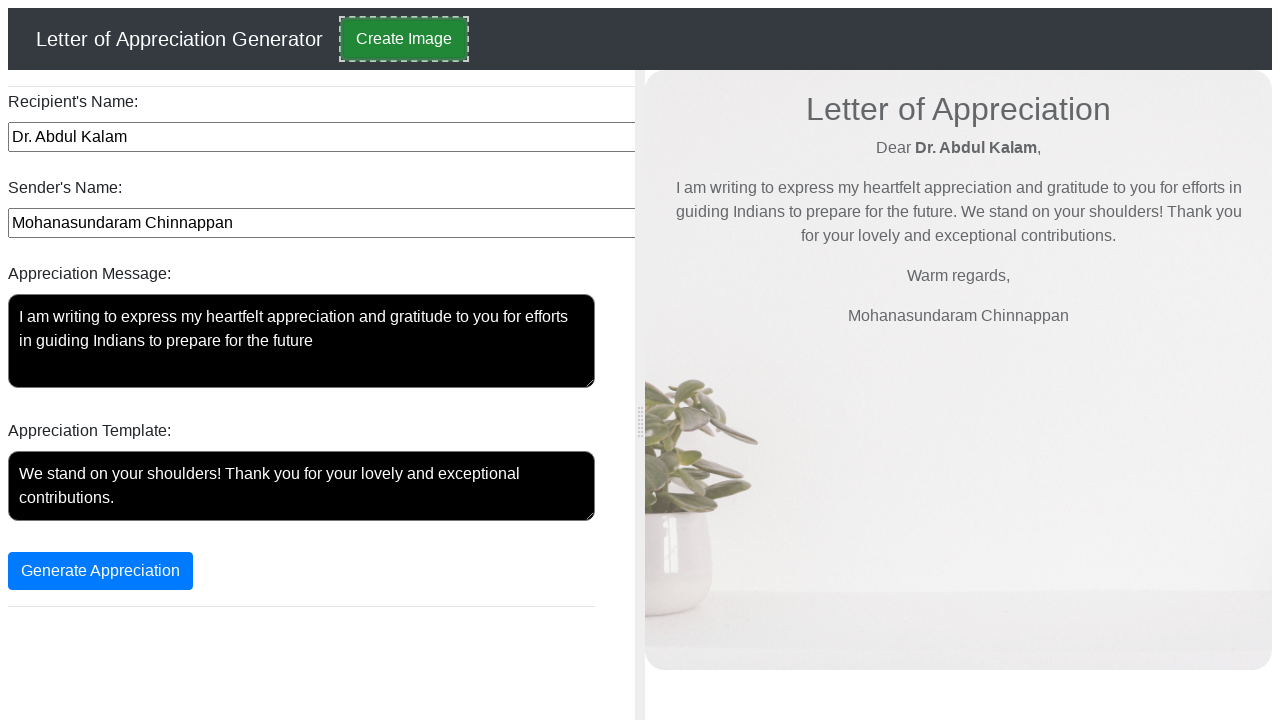

Waited for image creation to complete
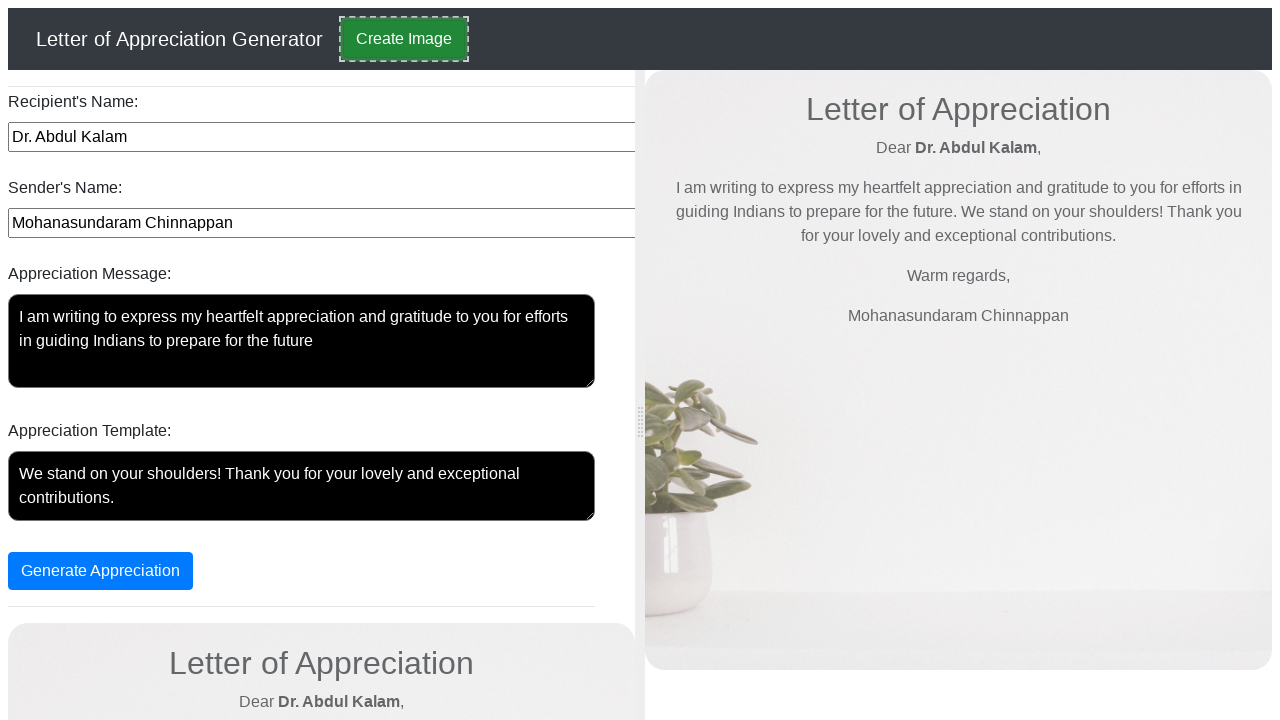

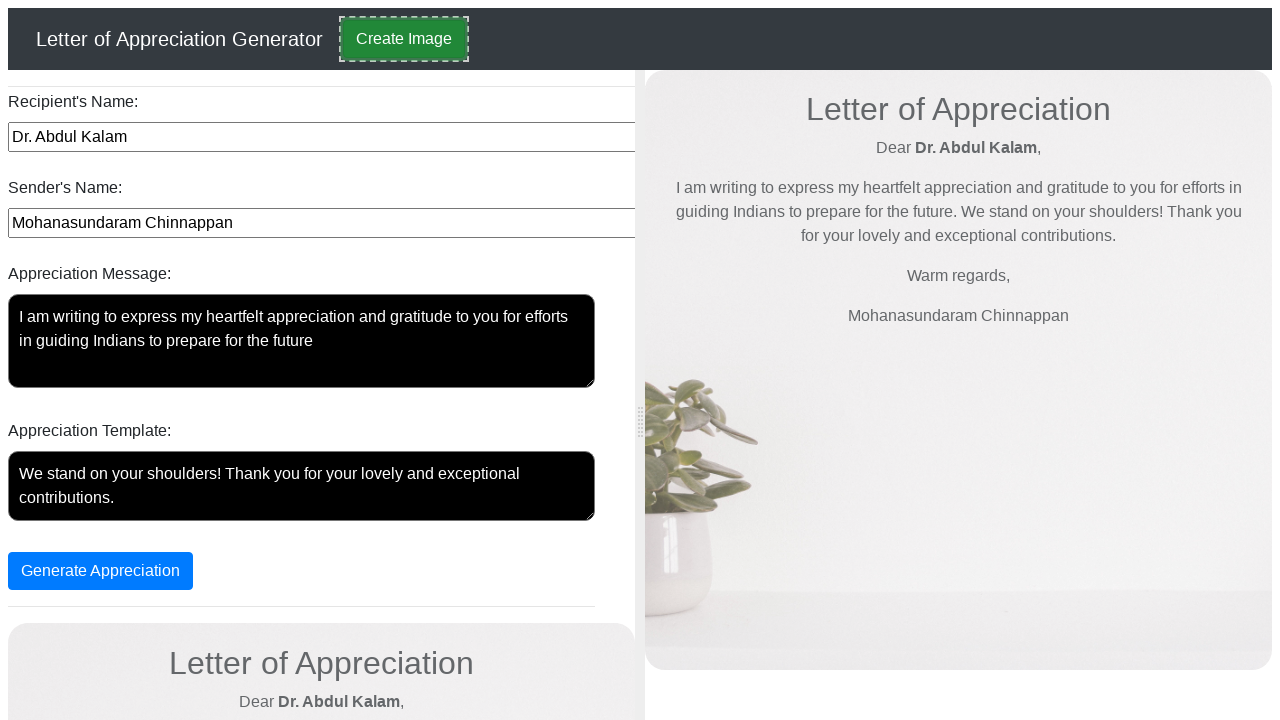